Tests input functionality by locating all number inputs within card button containers and filling them with a value

Starting URL: https://n5challenge.web.app/

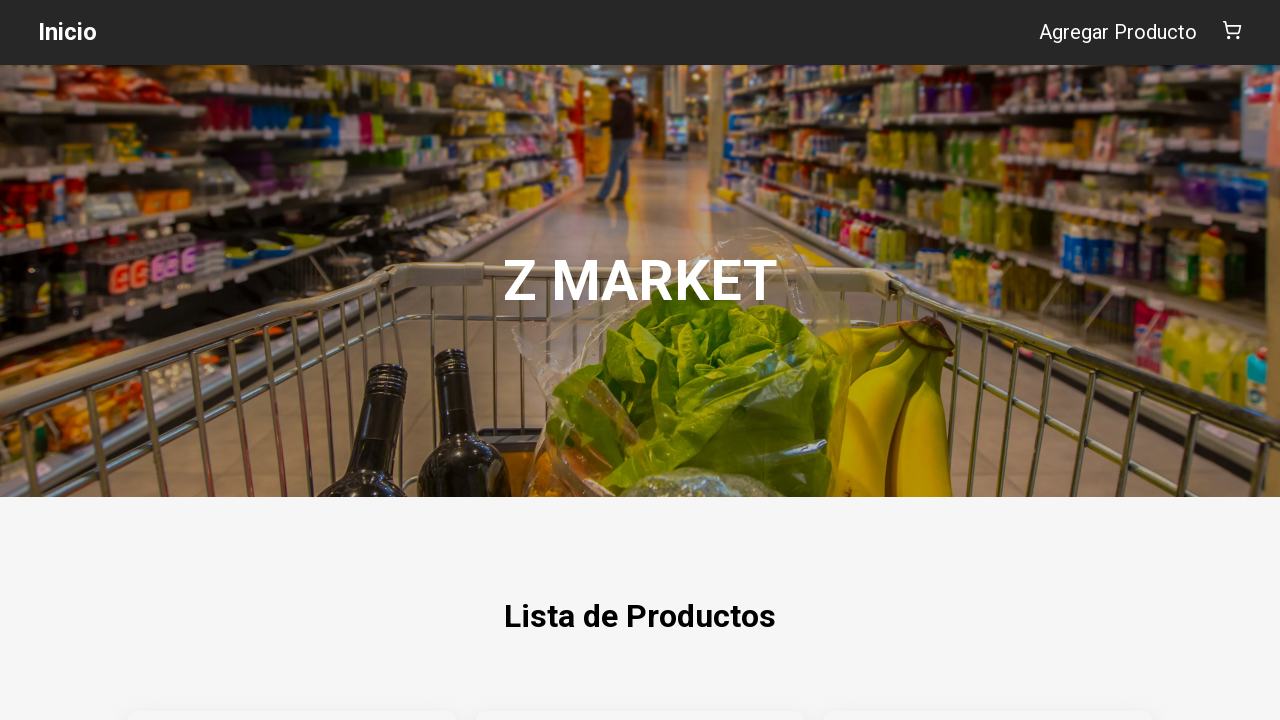

Located all number inputs within card button containers
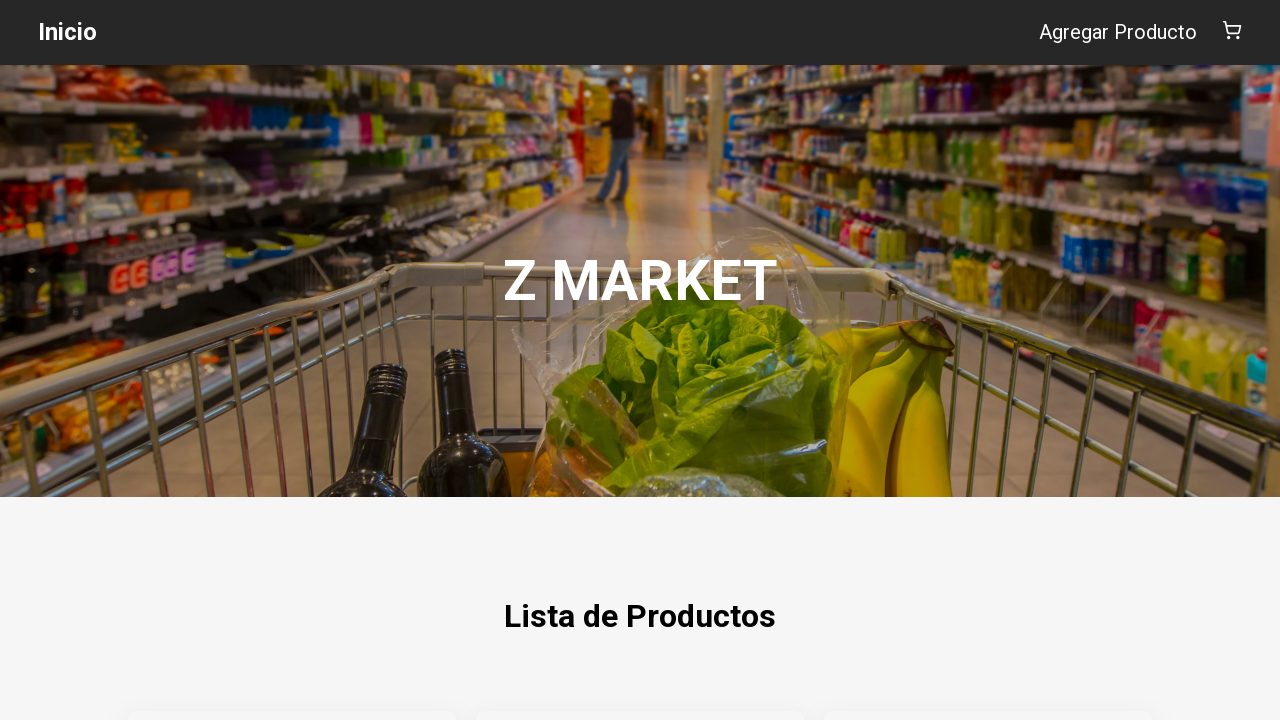

Found 10 number inputs
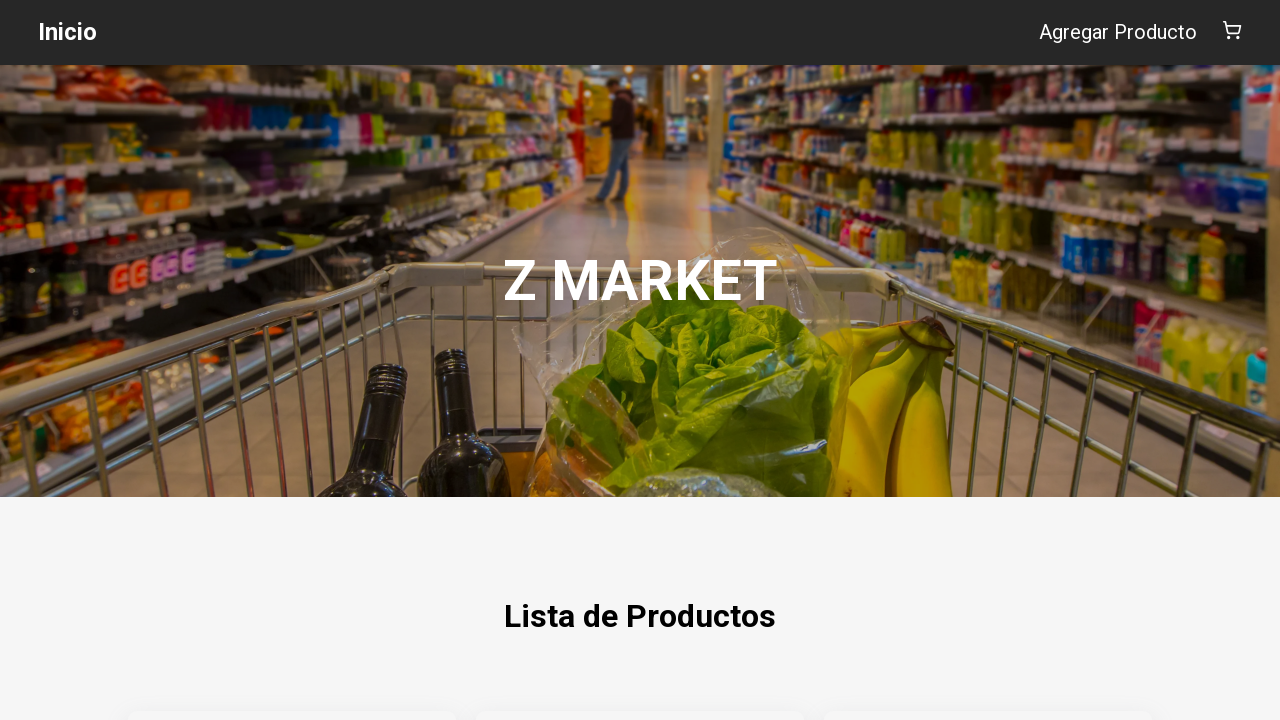

Selected input element 1 of 10
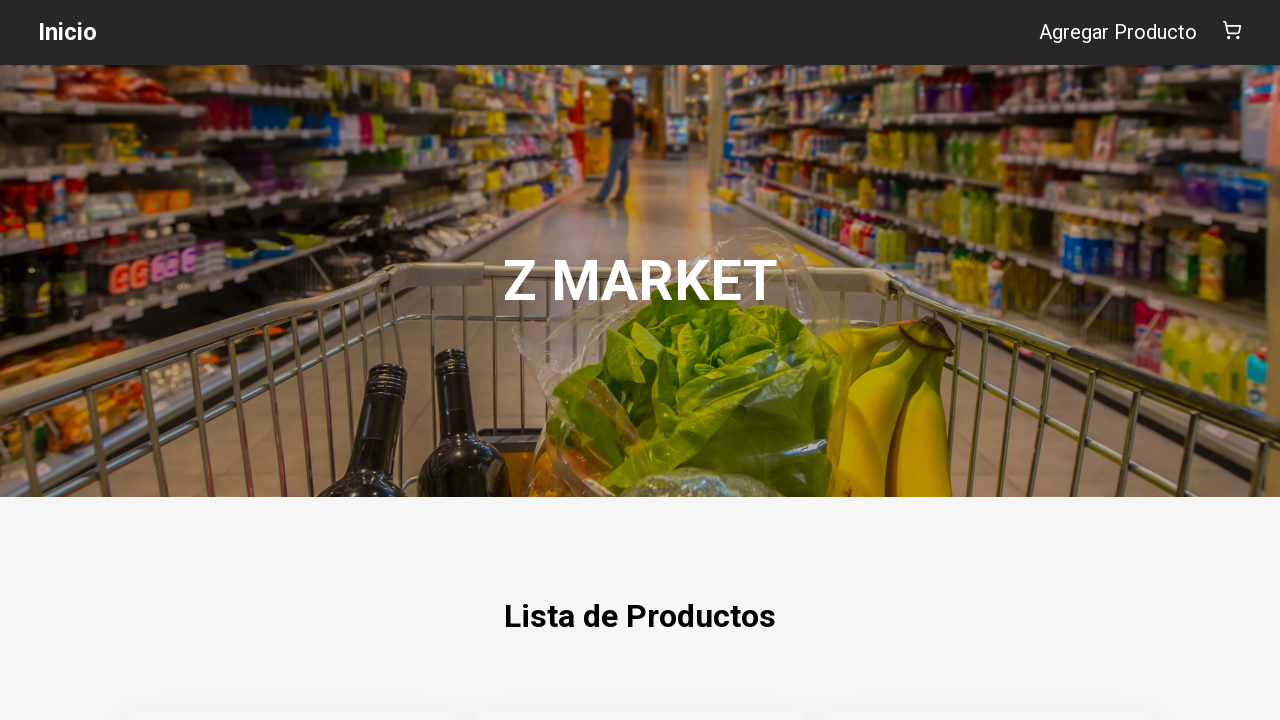

Retrieved initial value of input 1: 1
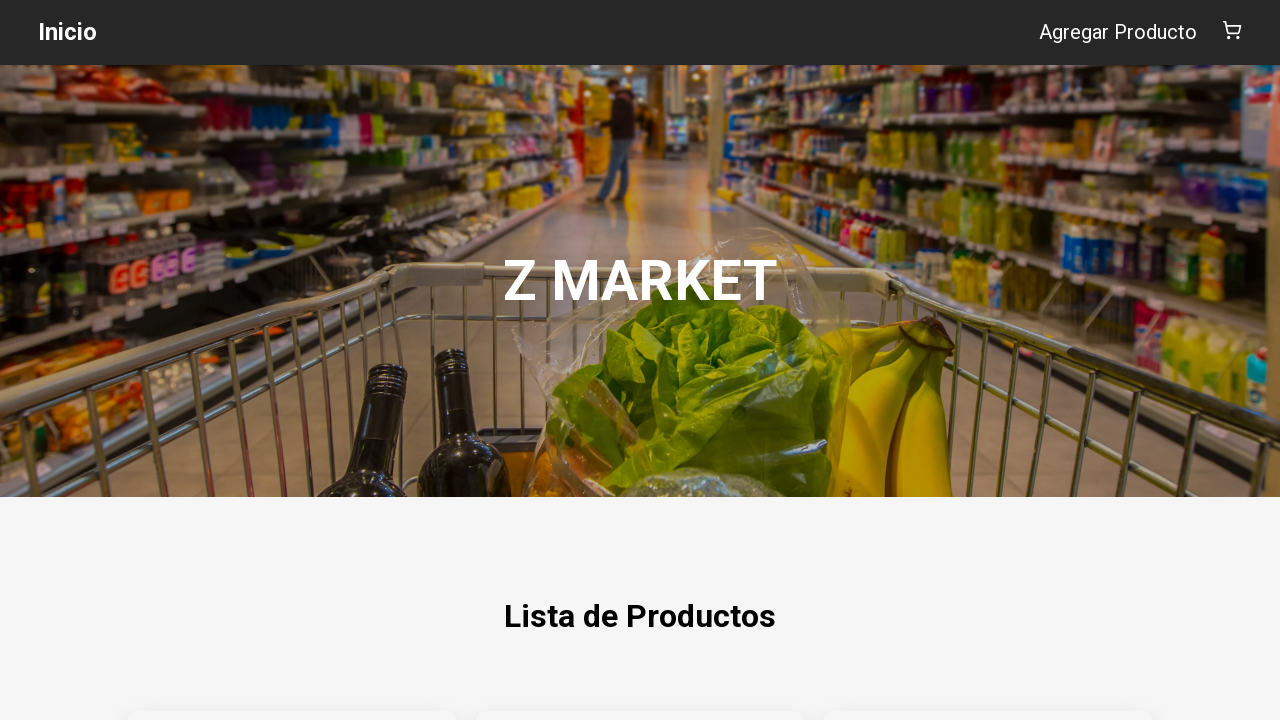

Filled input 1 with value '5' on xpath=//div[@class='card__button-container']/input[@type='number'] >> nth=0
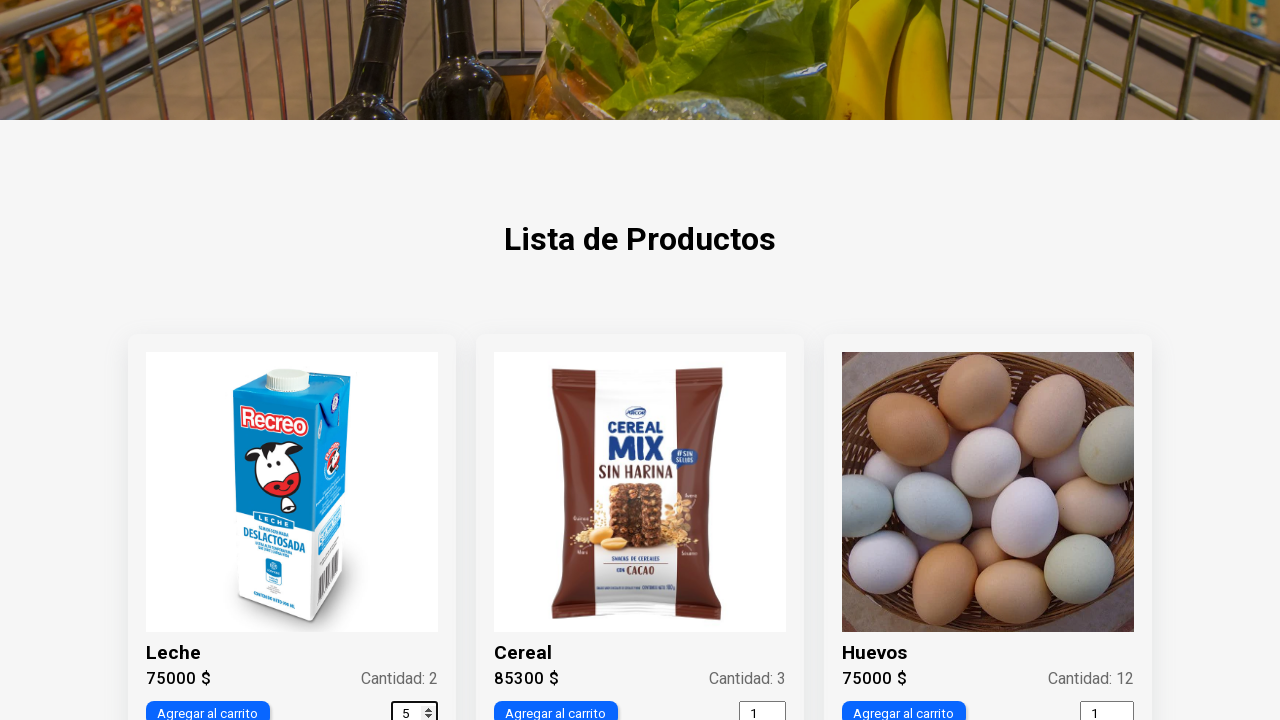

Verified input 1 updated value: 1
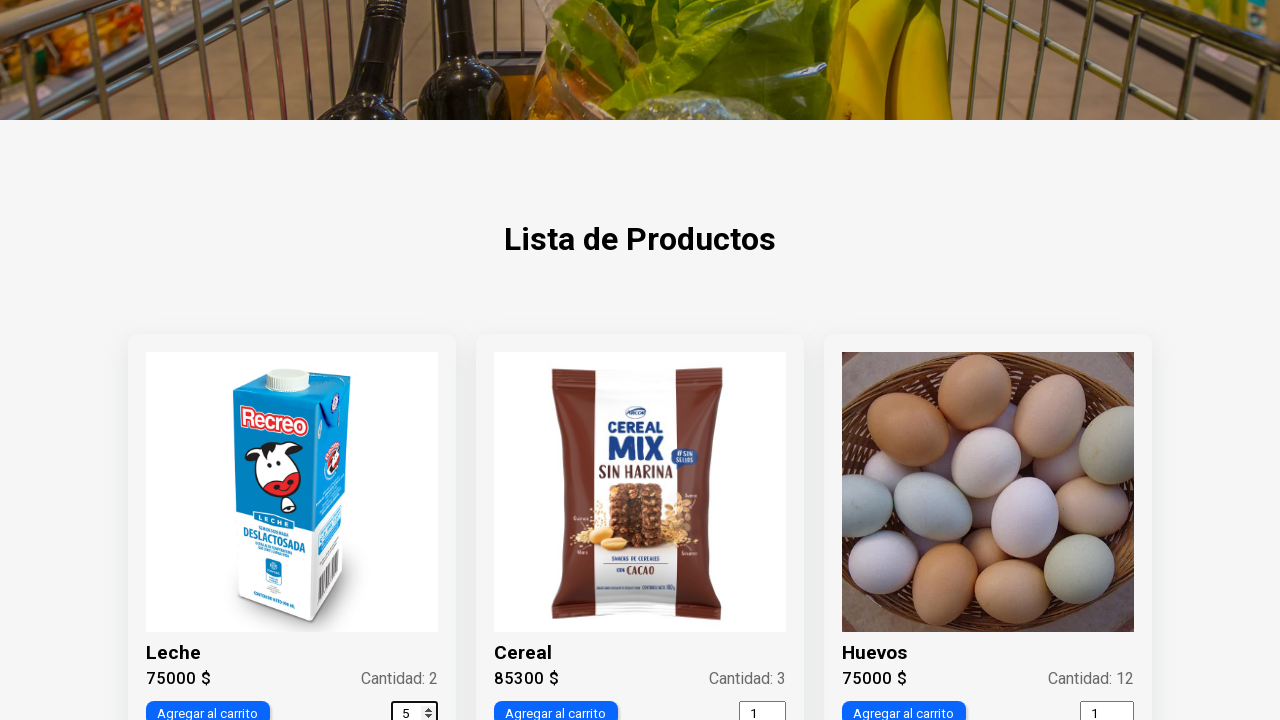

Selected input element 2 of 10
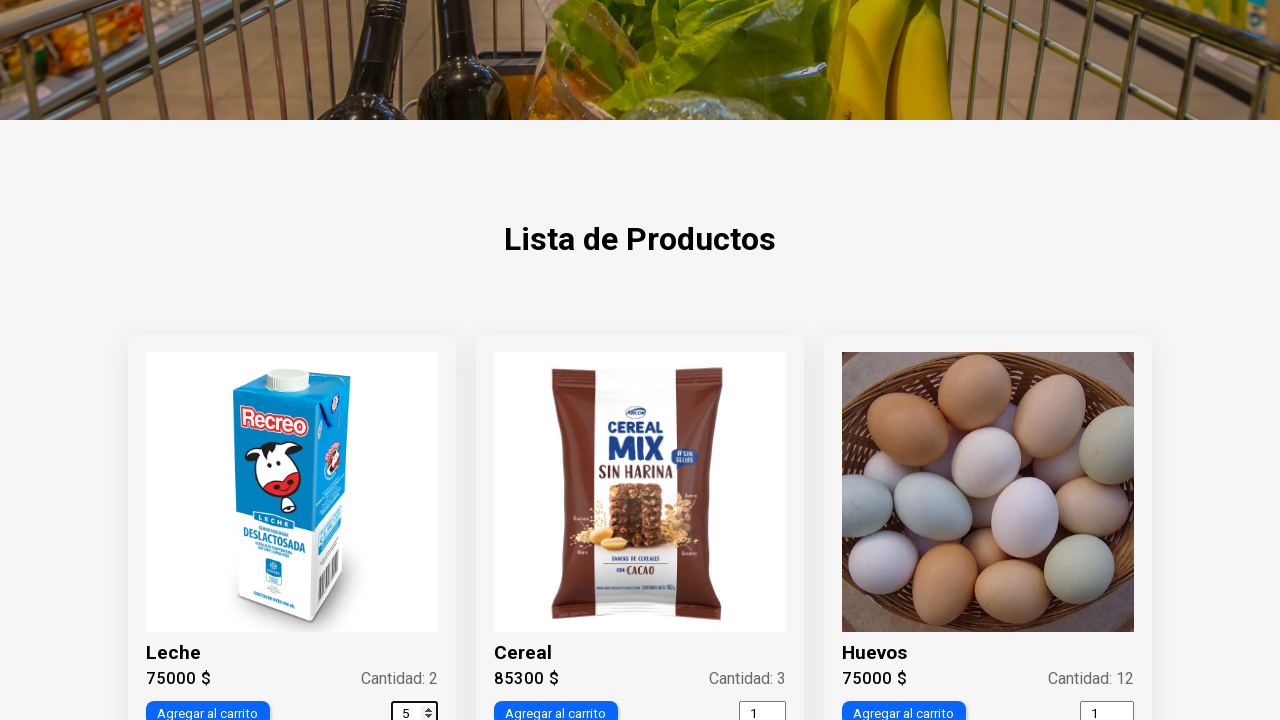

Retrieved initial value of input 2: 1
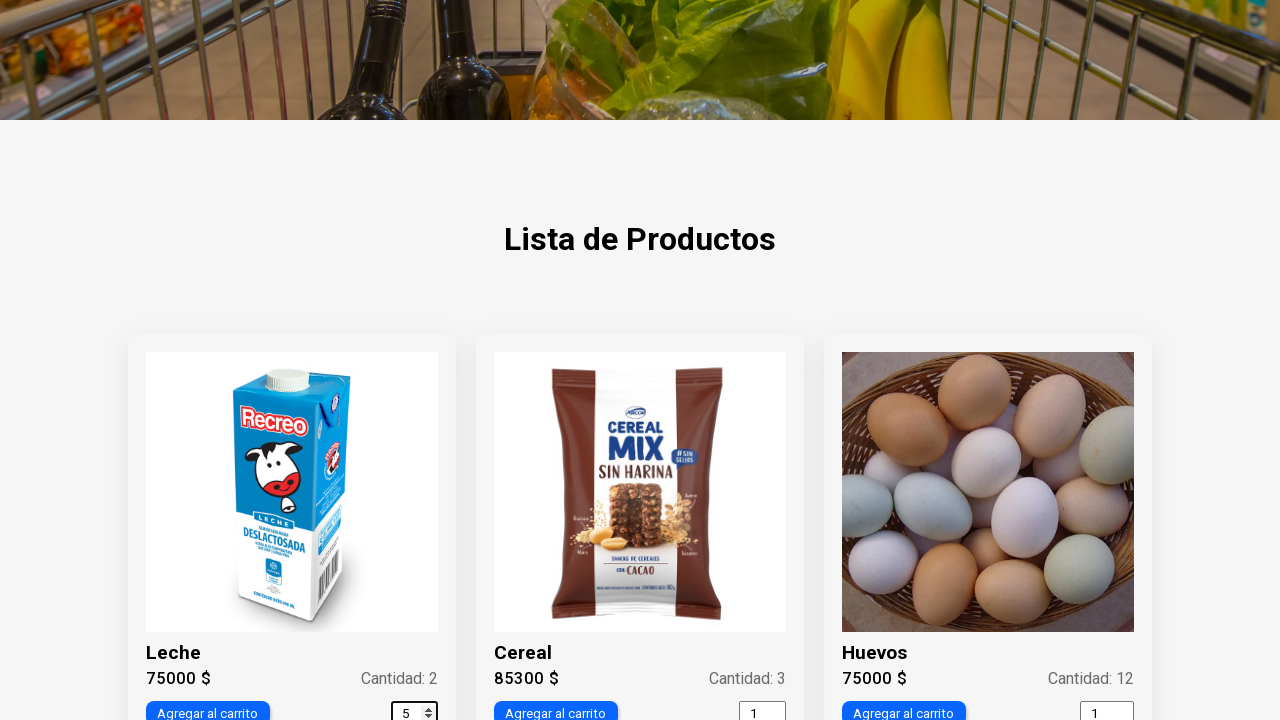

Filled input 2 with value '5' on xpath=//div[@class='card__button-container']/input[@type='number'] >> nth=1
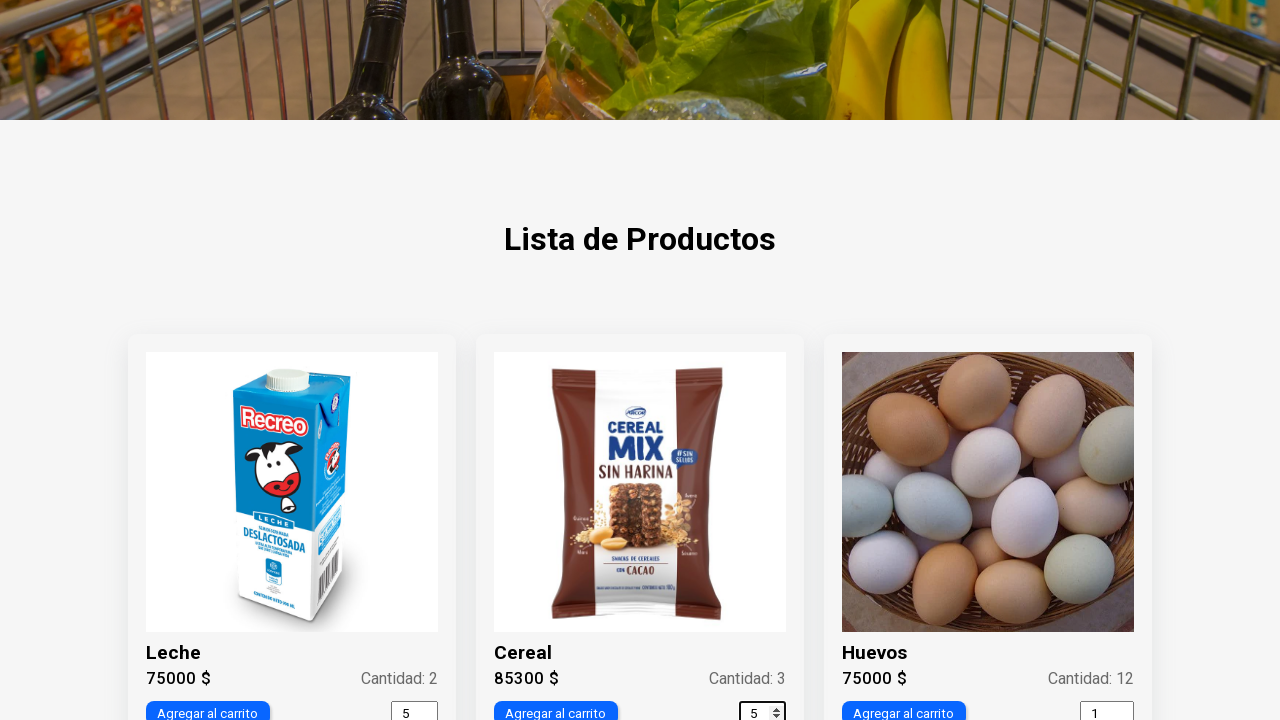

Verified input 2 updated value: 1
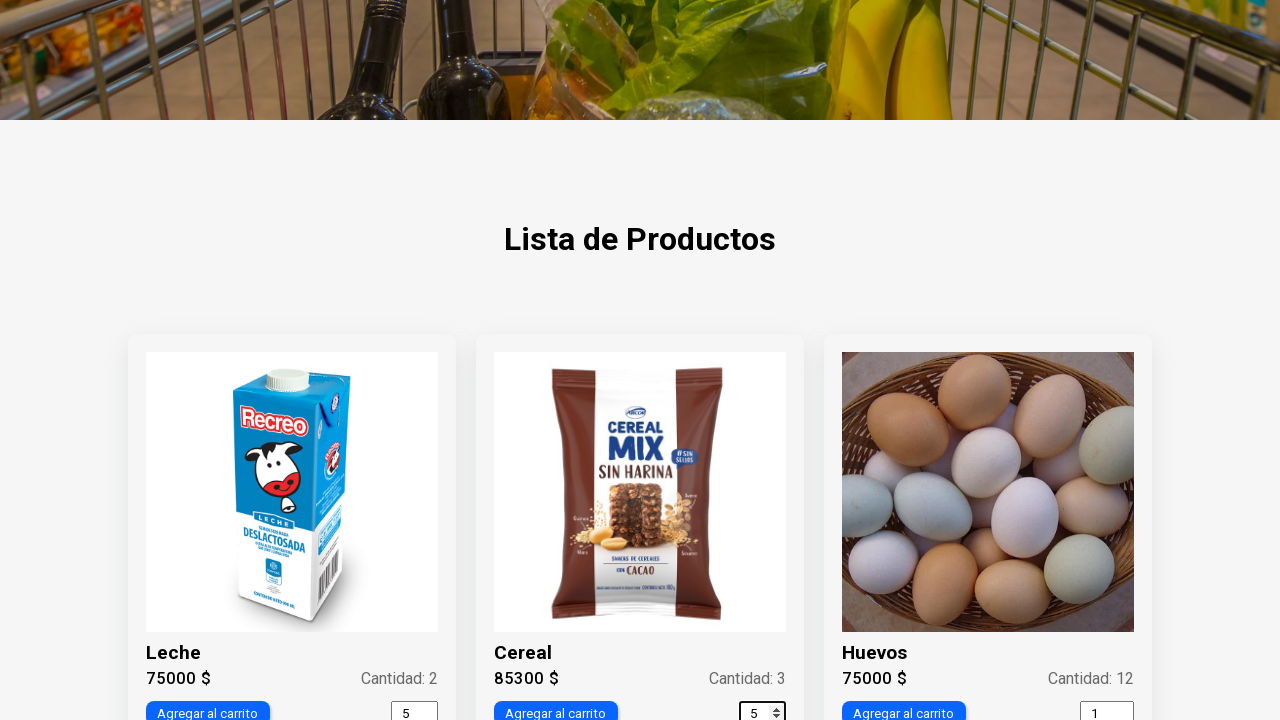

Selected input element 3 of 10
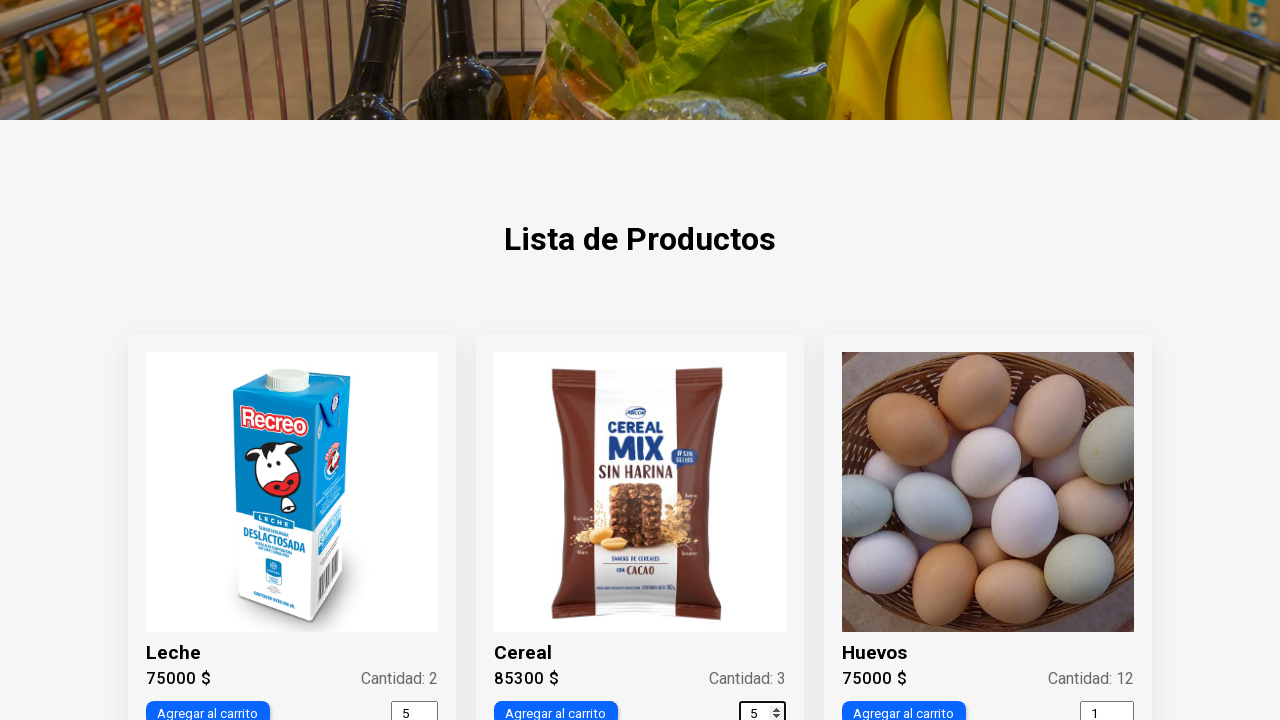

Retrieved initial value of input 3: 1
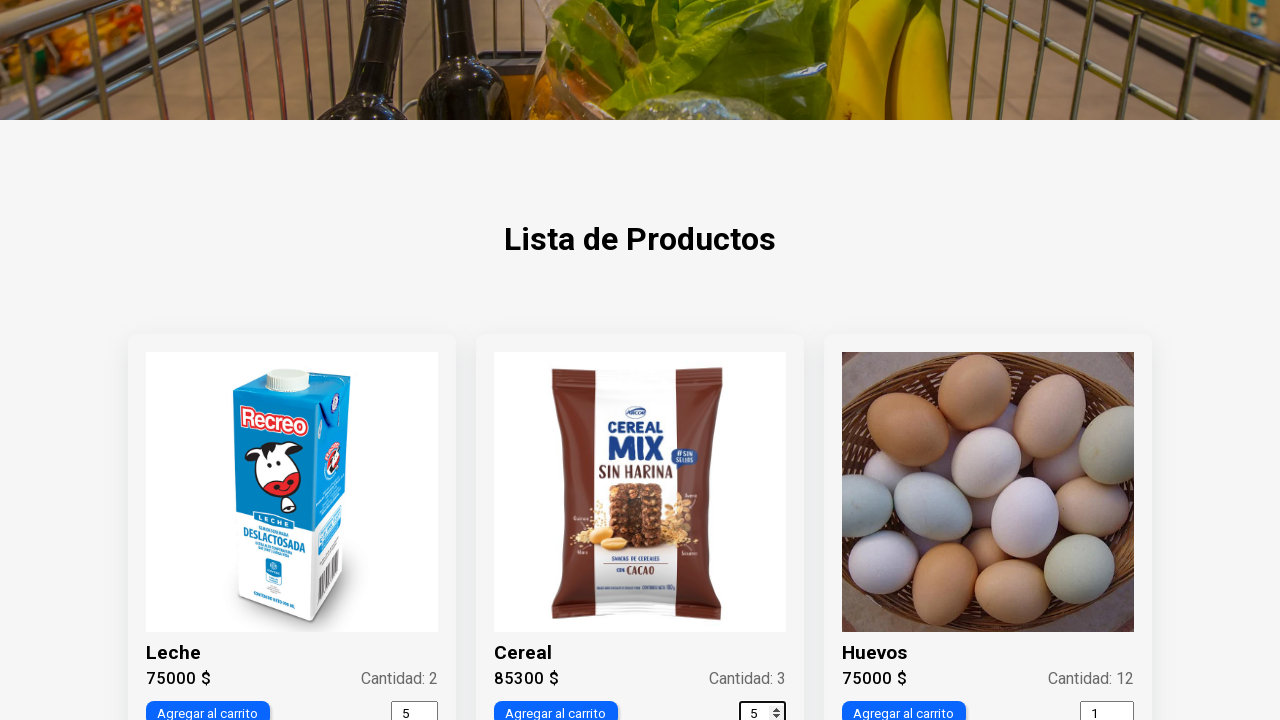

Filled input 3 with value '5' on xpath=//div[@class='card__button-container']/input[@type='number'] >> nth=2
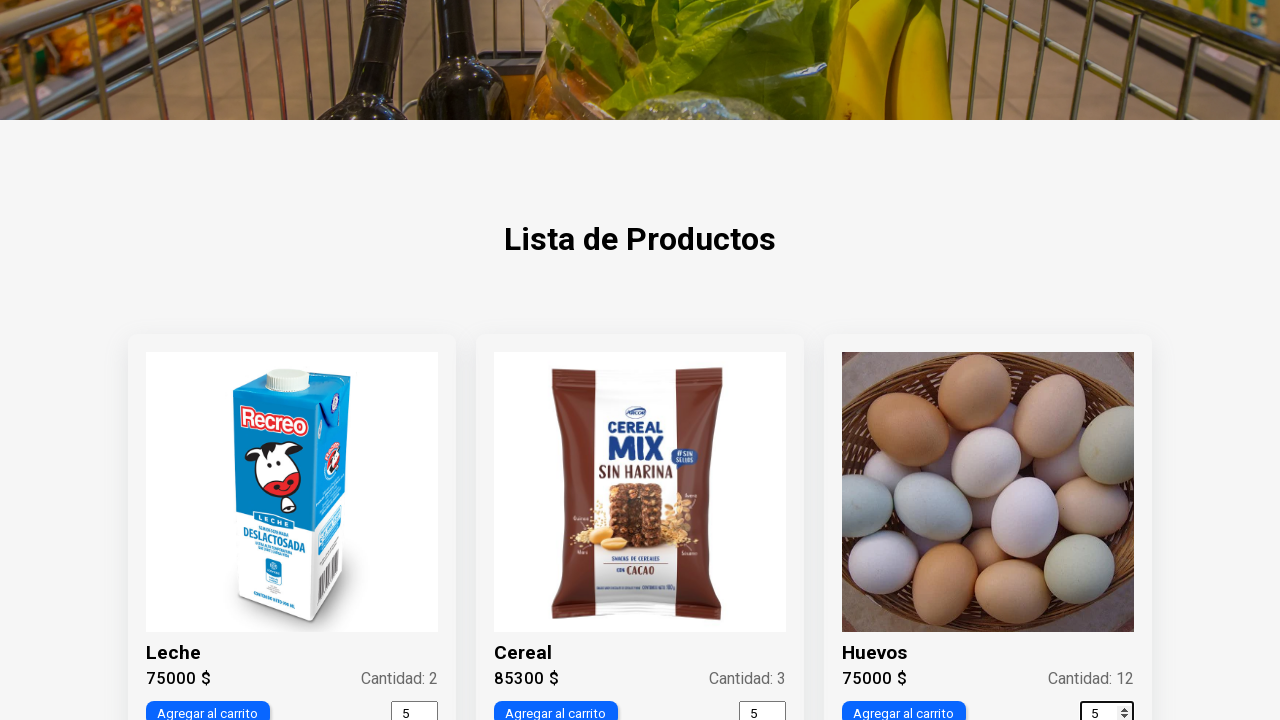

Verified input 3 updated value: 1
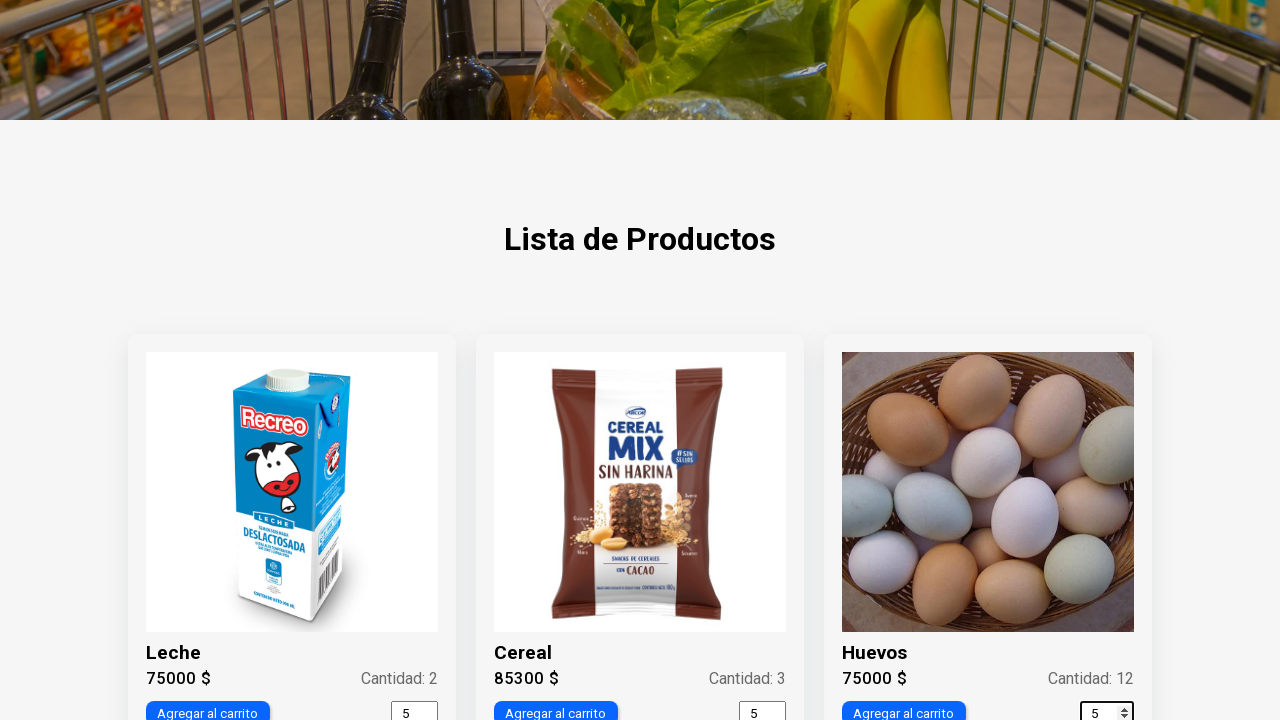

Selected input element 4 of 10
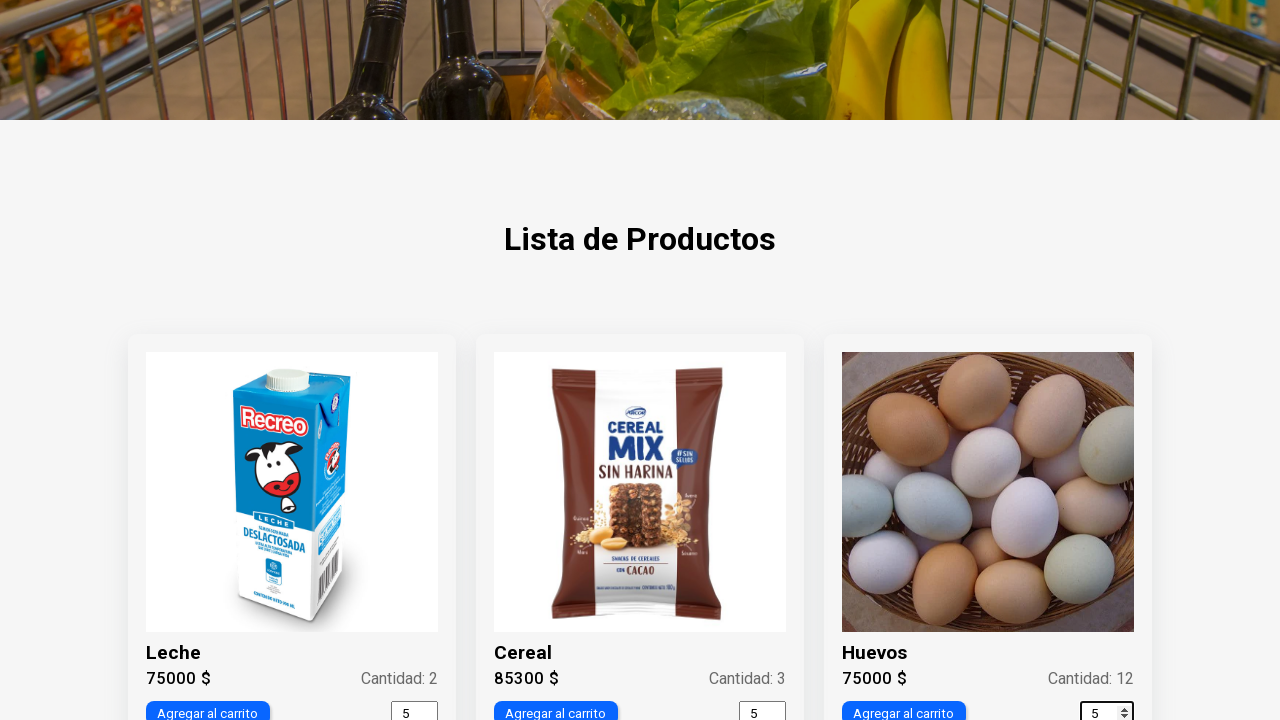

Retrieved initial value of input 4: 1
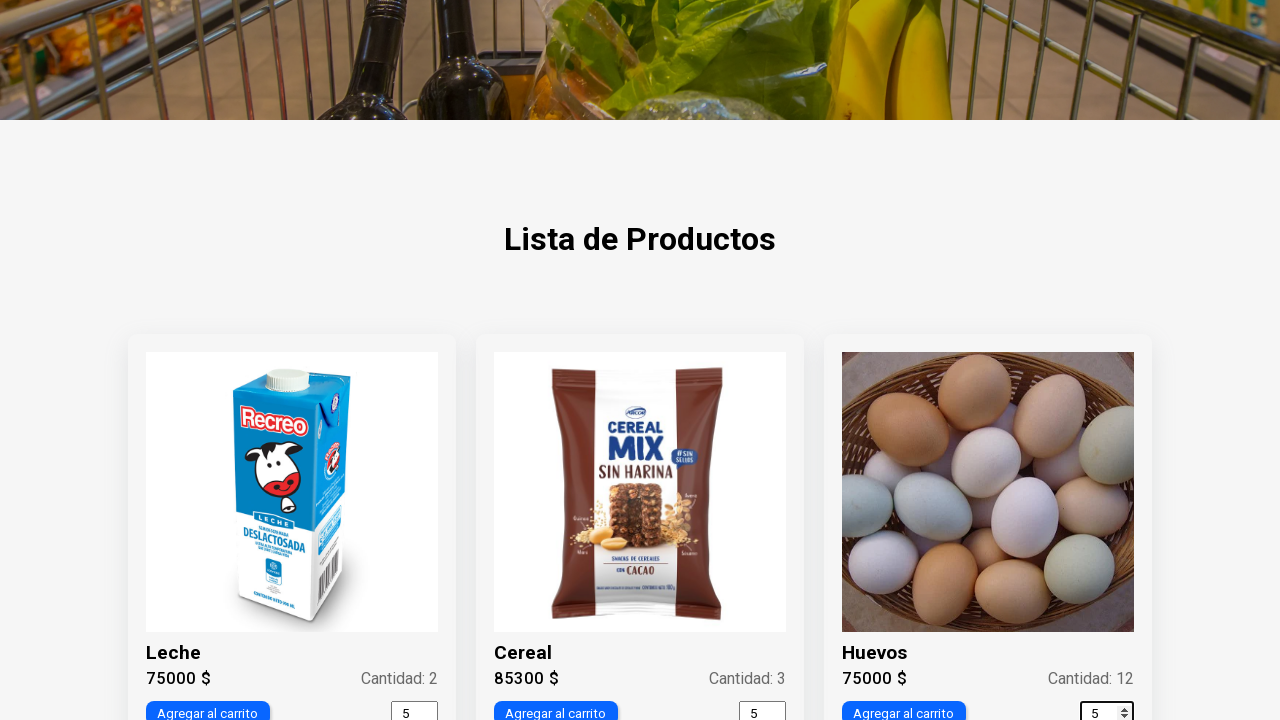

Filled input 4 with value '5' on xpath=//div[@class='card__button-container']/input[@type='number'] >> nth=3
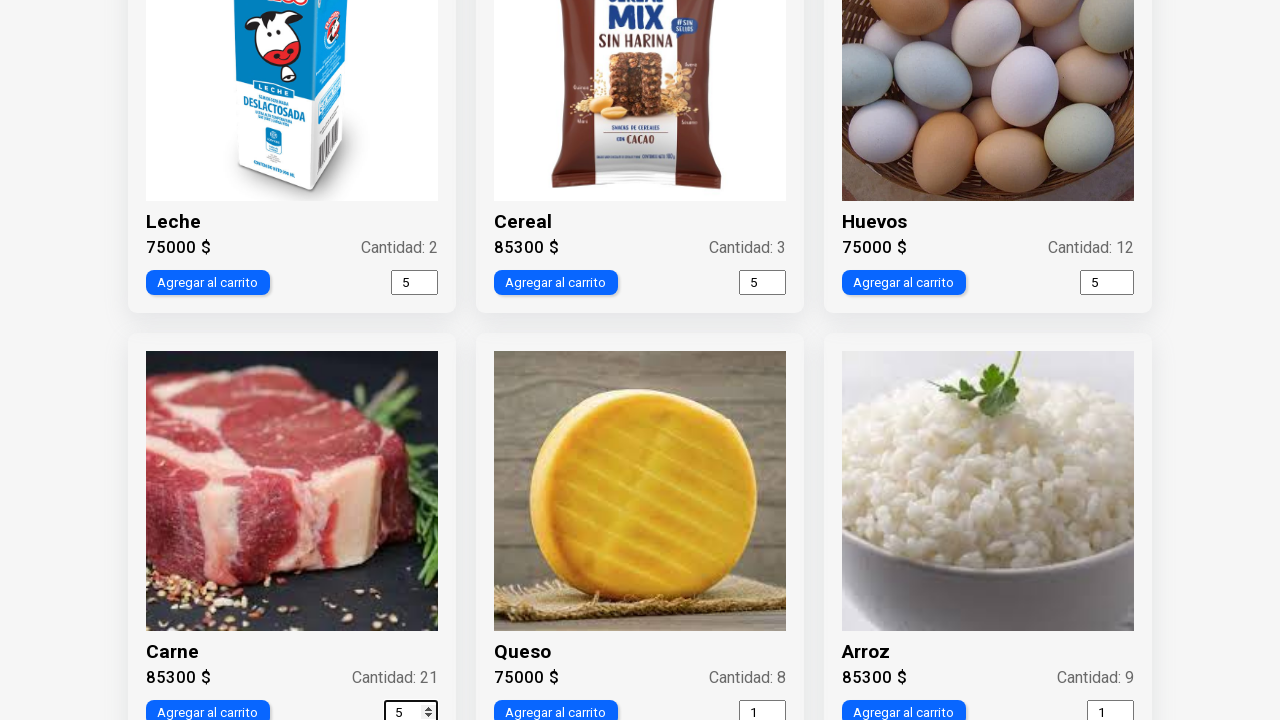

Verified input 4 updated value: 1
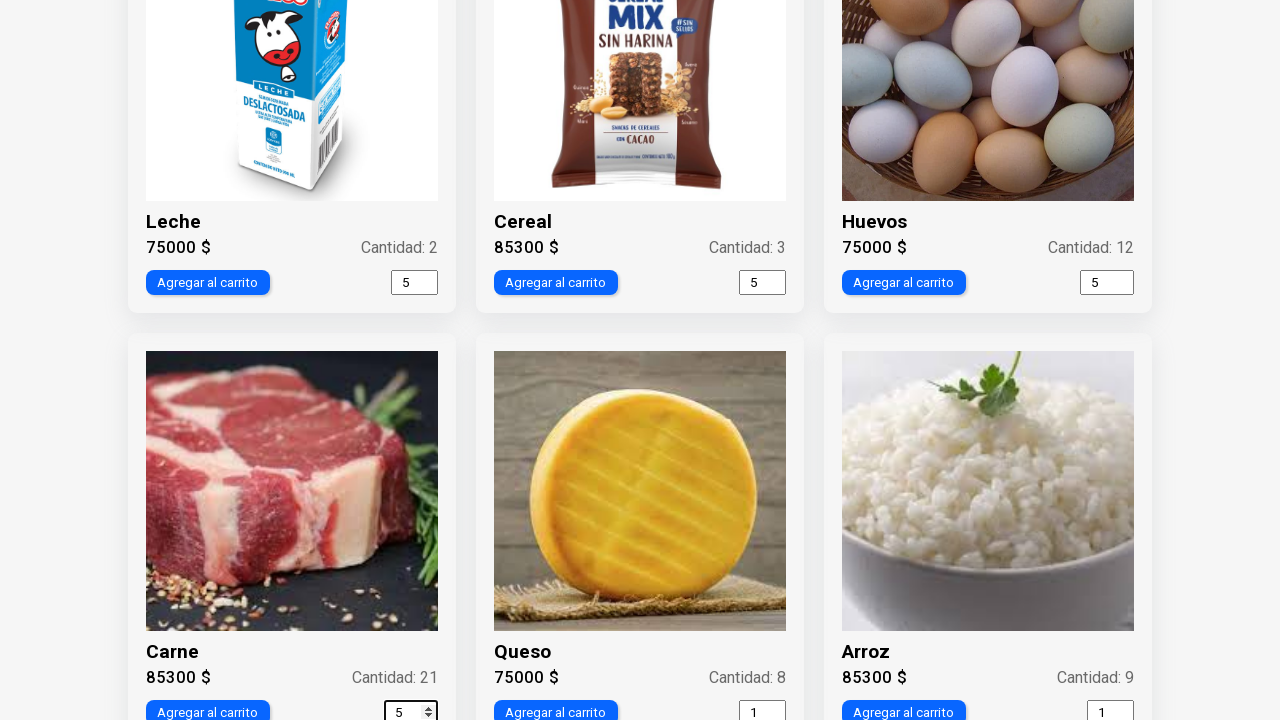

Selected input element 5 of 10
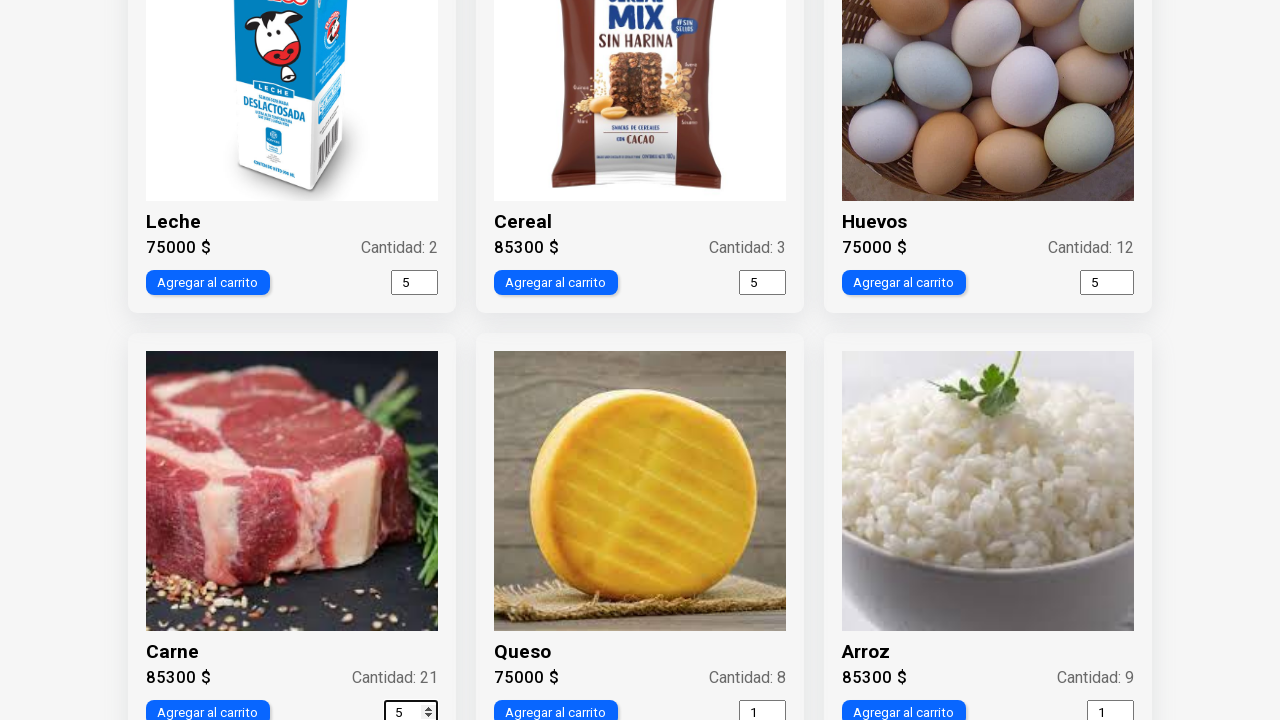

Retrieved initial value of input 5: 1
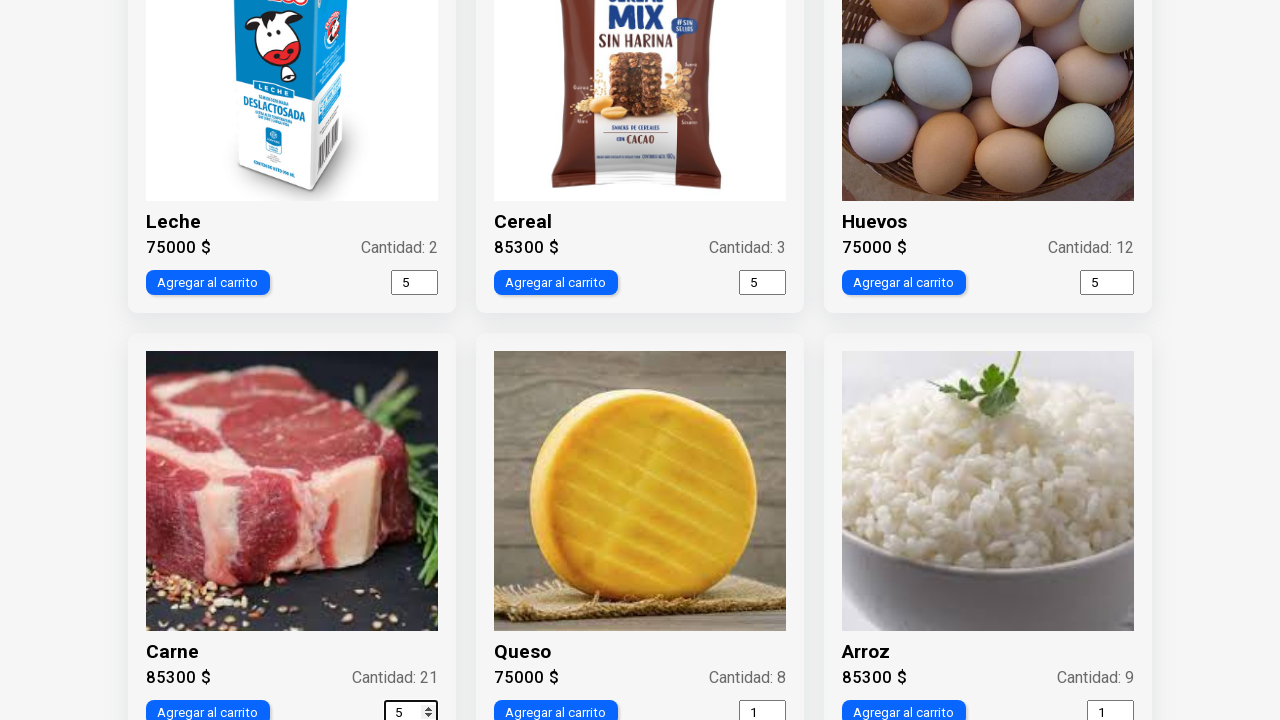

Filled input 5 with value '5' on xpath=//div[@class='card__button-container']/input[@type='number'] >> nth=4
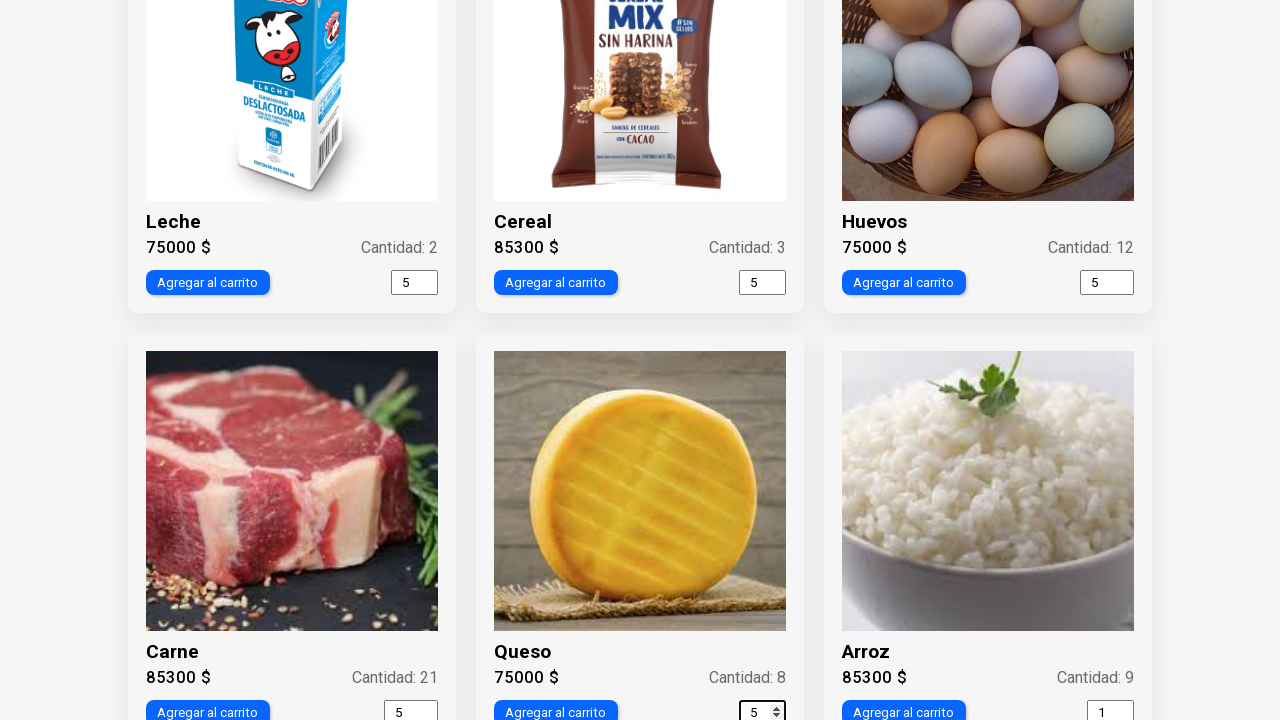

Verified input 5 updated value: 1
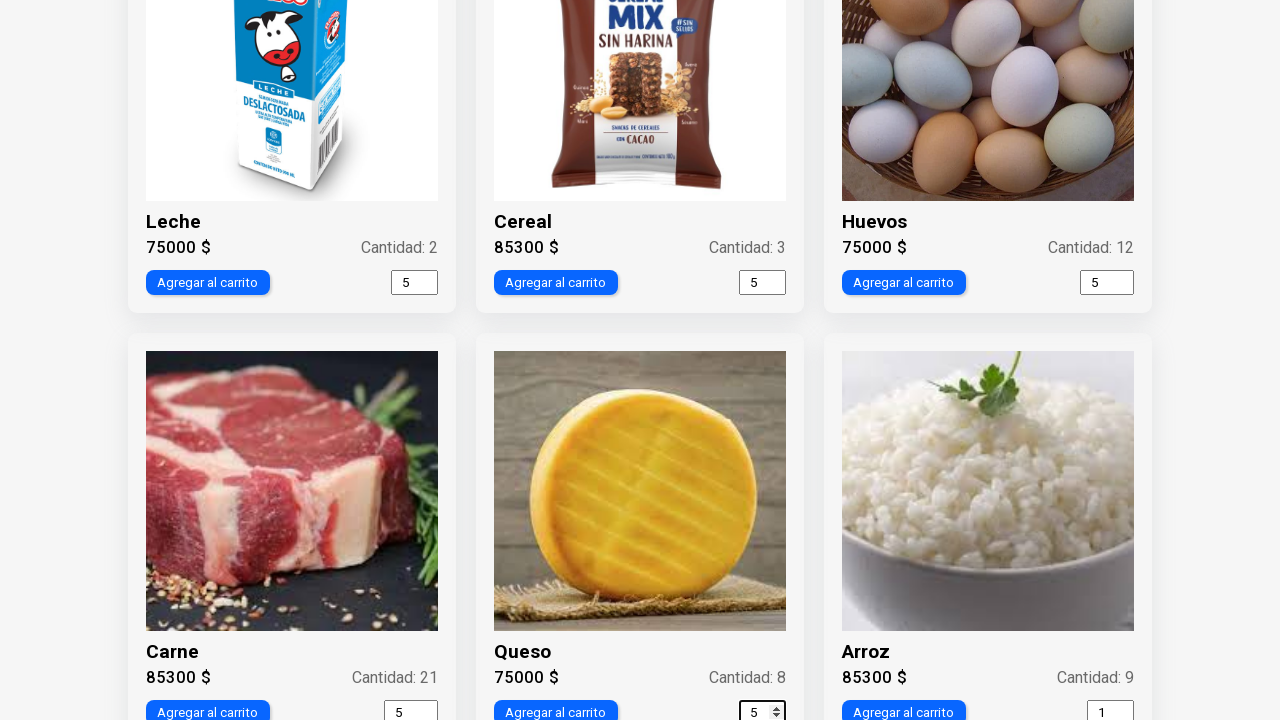

Selected input element 6 of 10
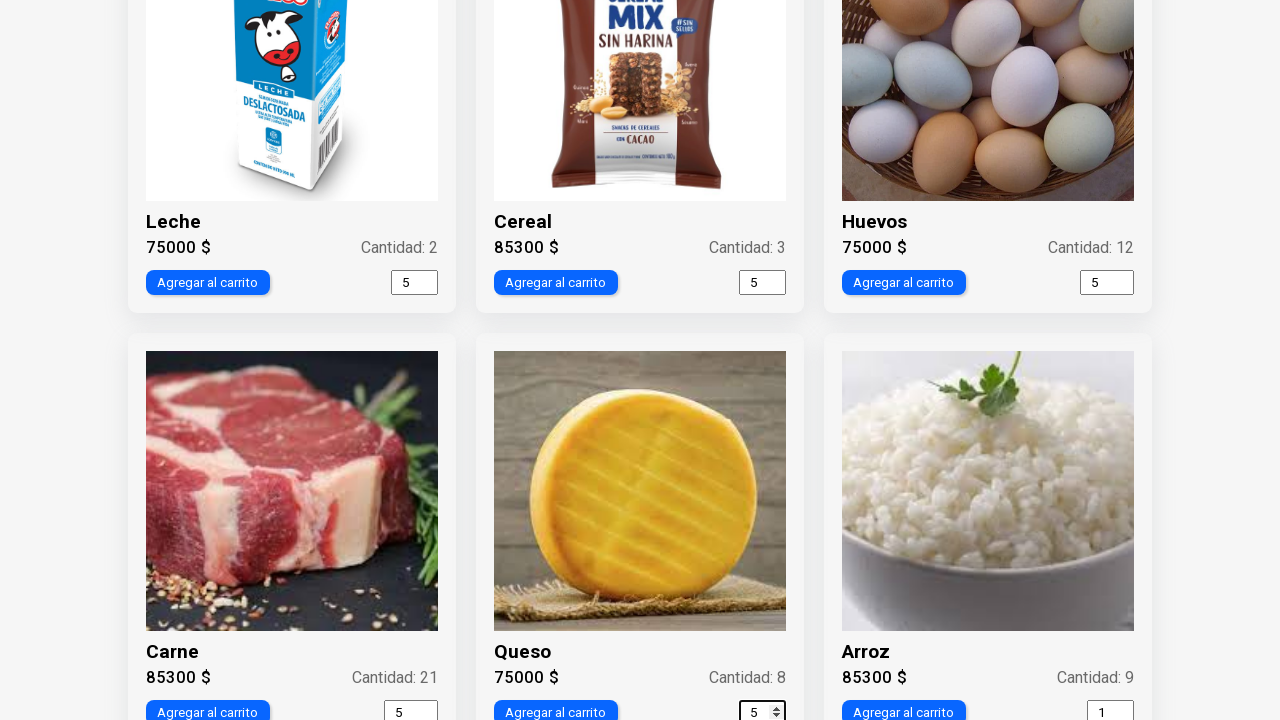

Retrieved initial value of input 6: 1
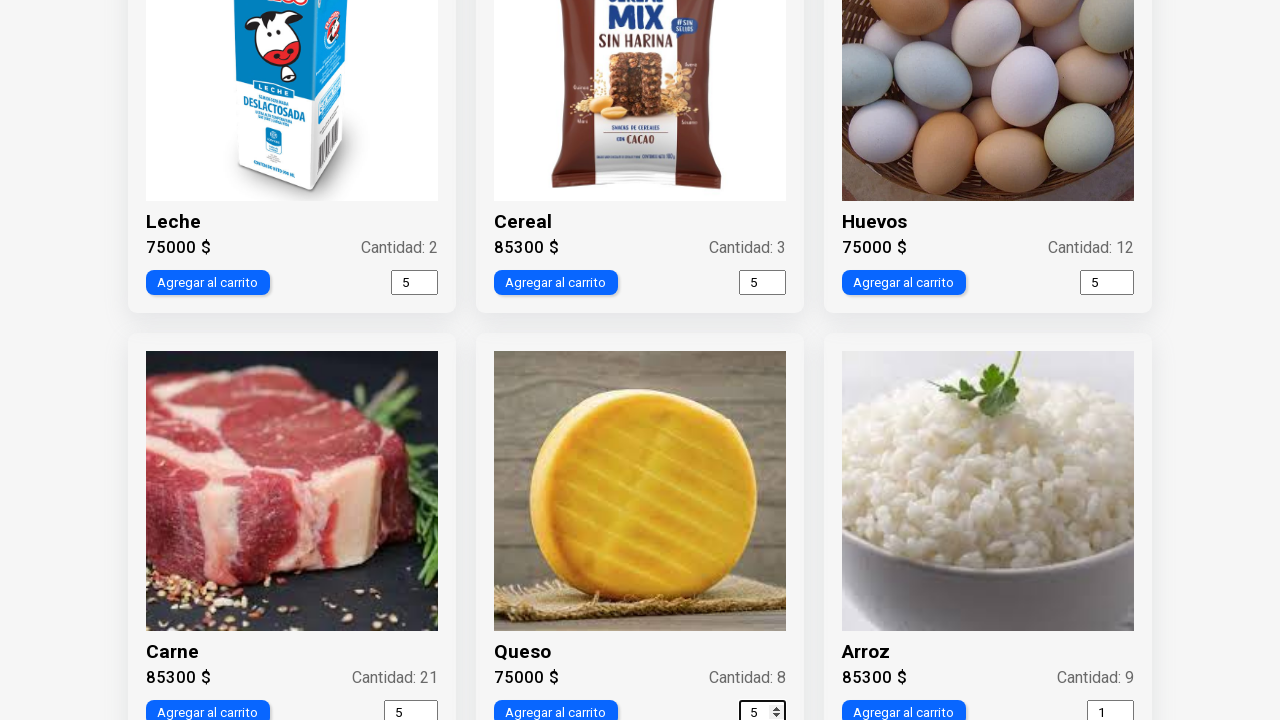

Filled input 6 with value '5' on xpath=//div[@class='card__button-container']/input[@type='number'] >> nth=5
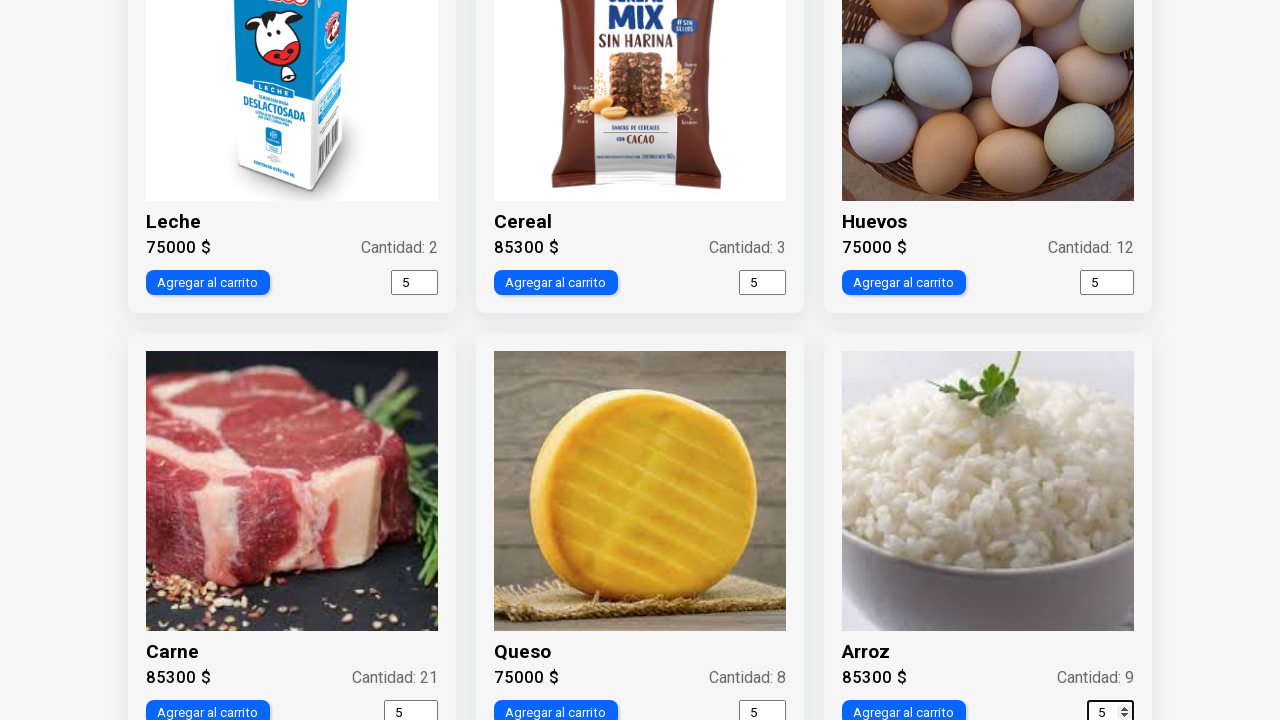

Verified input 6 updated value: 1
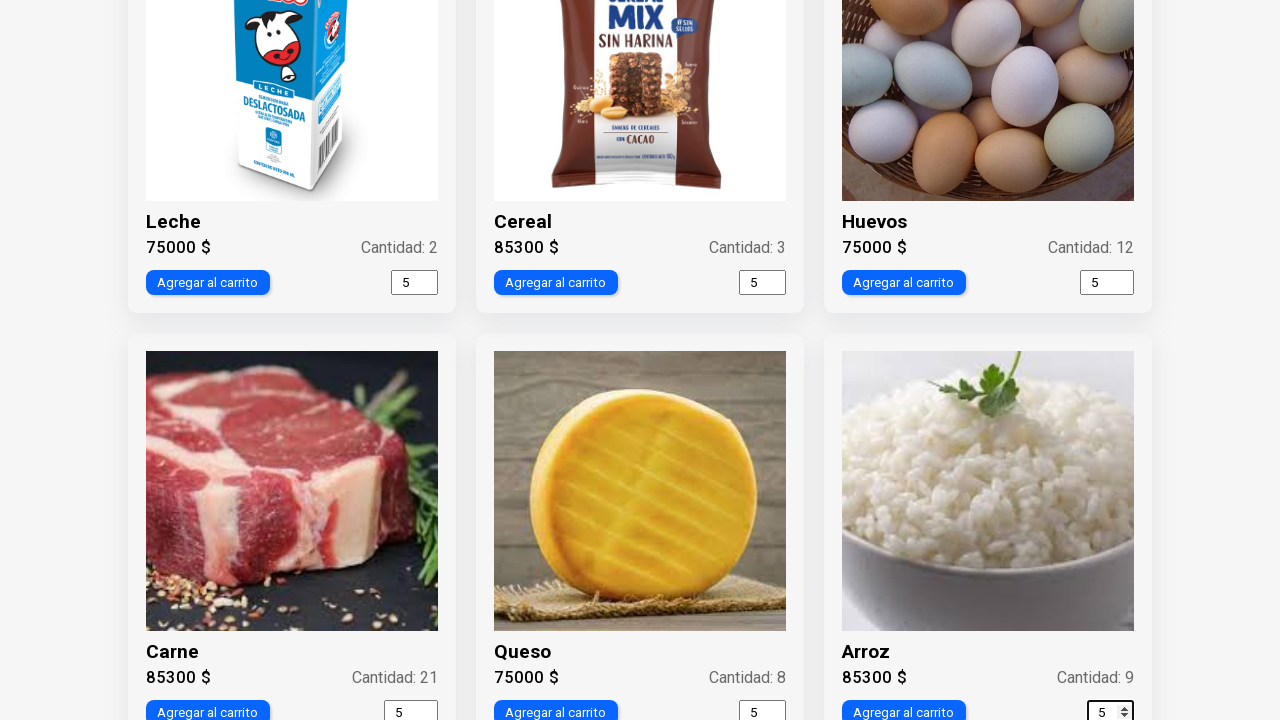

Selected input element 7 of 10
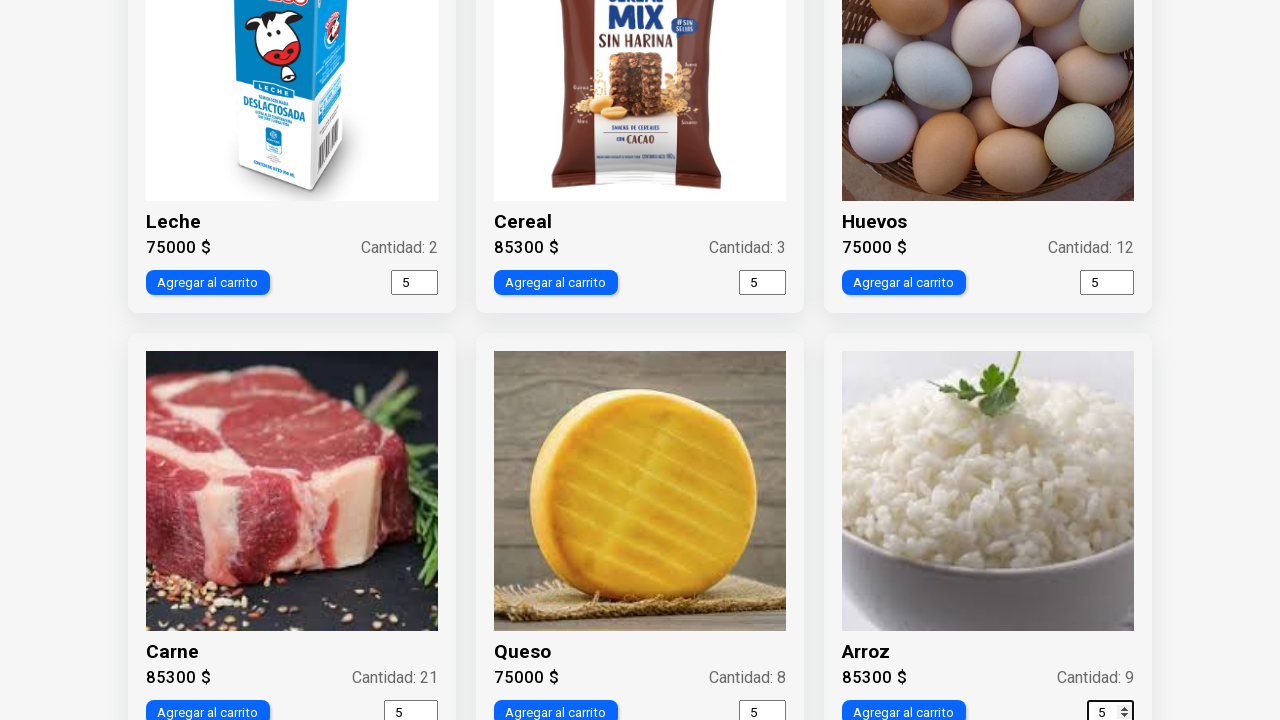

Retrieved initial value of input 7: 1
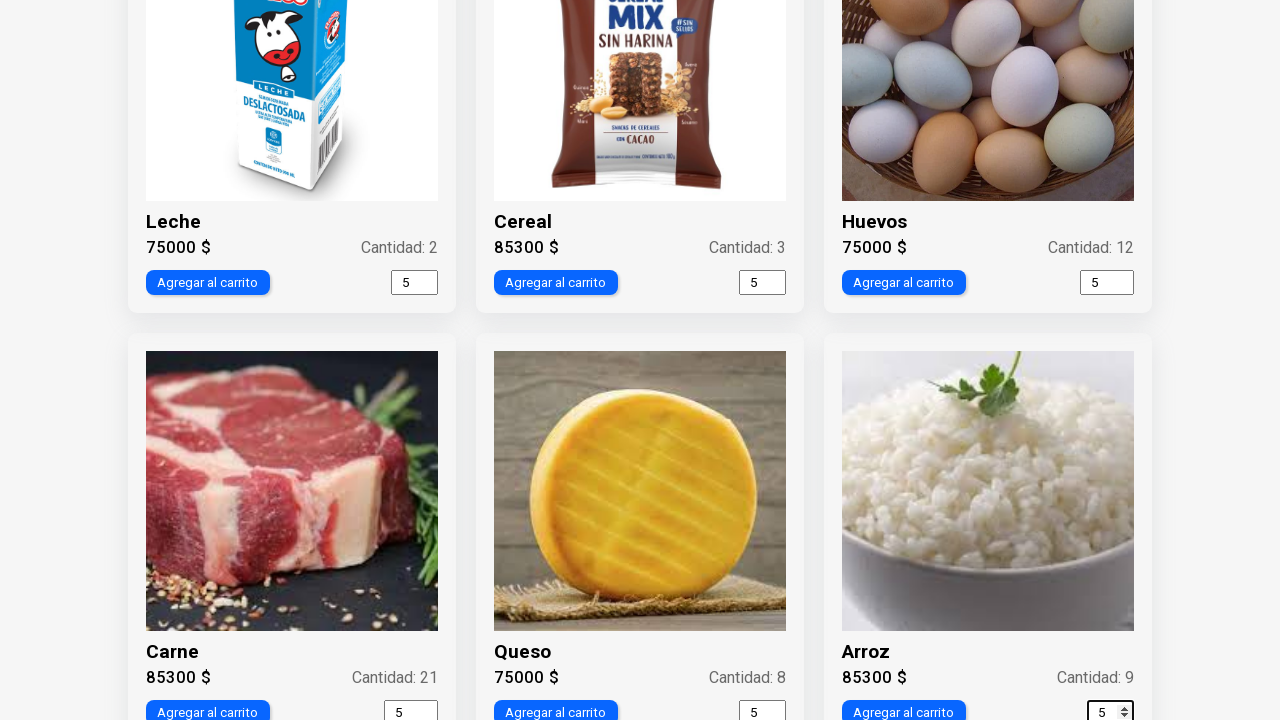

Filled input 7 with value '5' on xpath=//div[@class='card__button-container']/input[@type='number'] >> nth=6
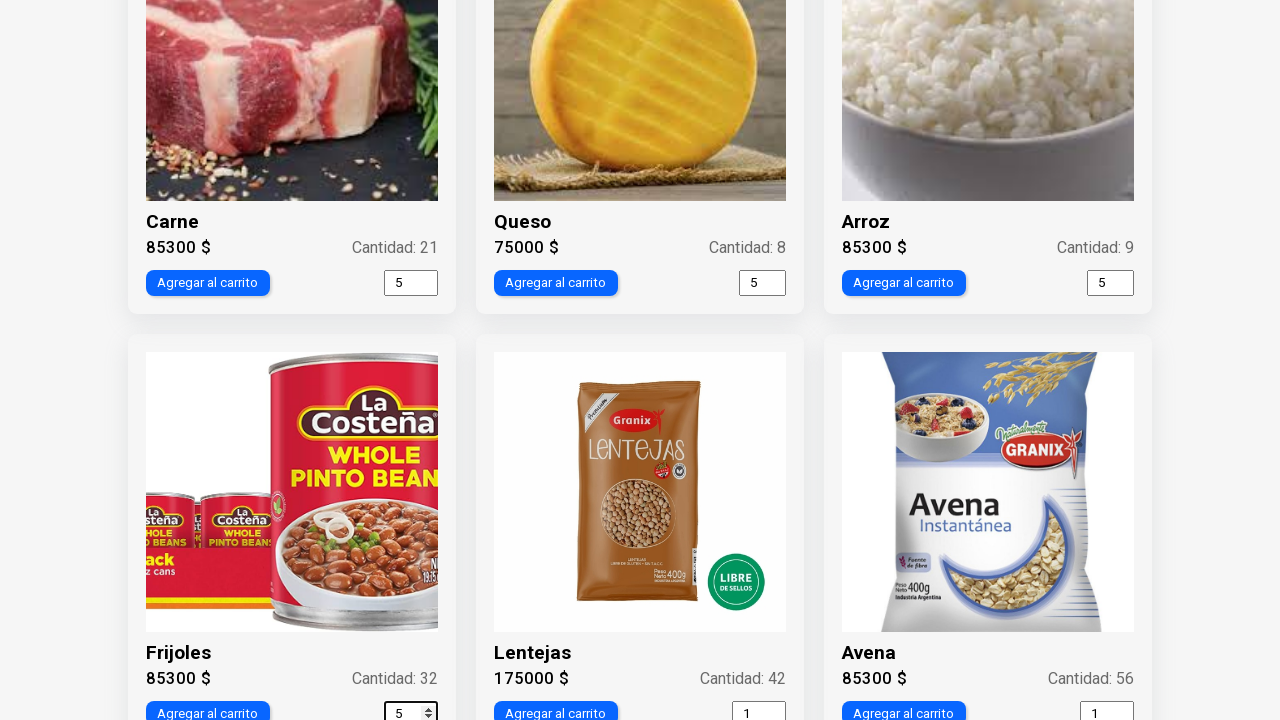

Verified input 7 updated value: 1
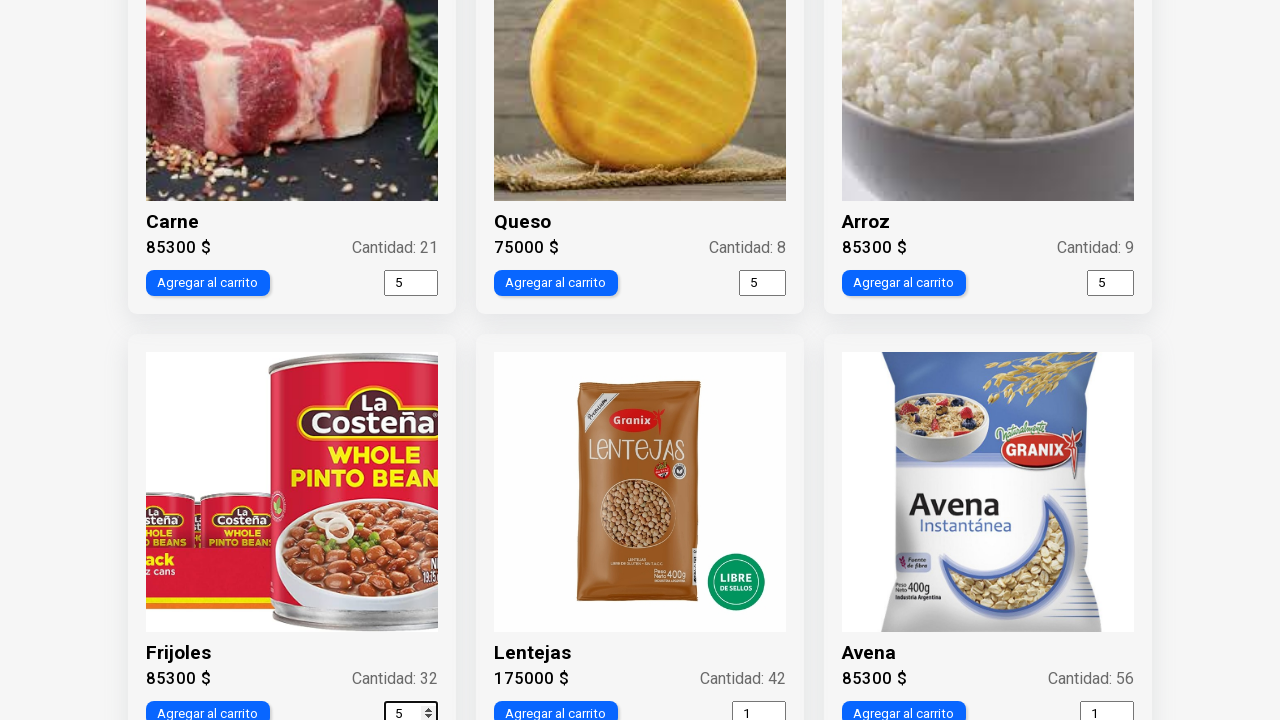

Selected input element 8 of 10
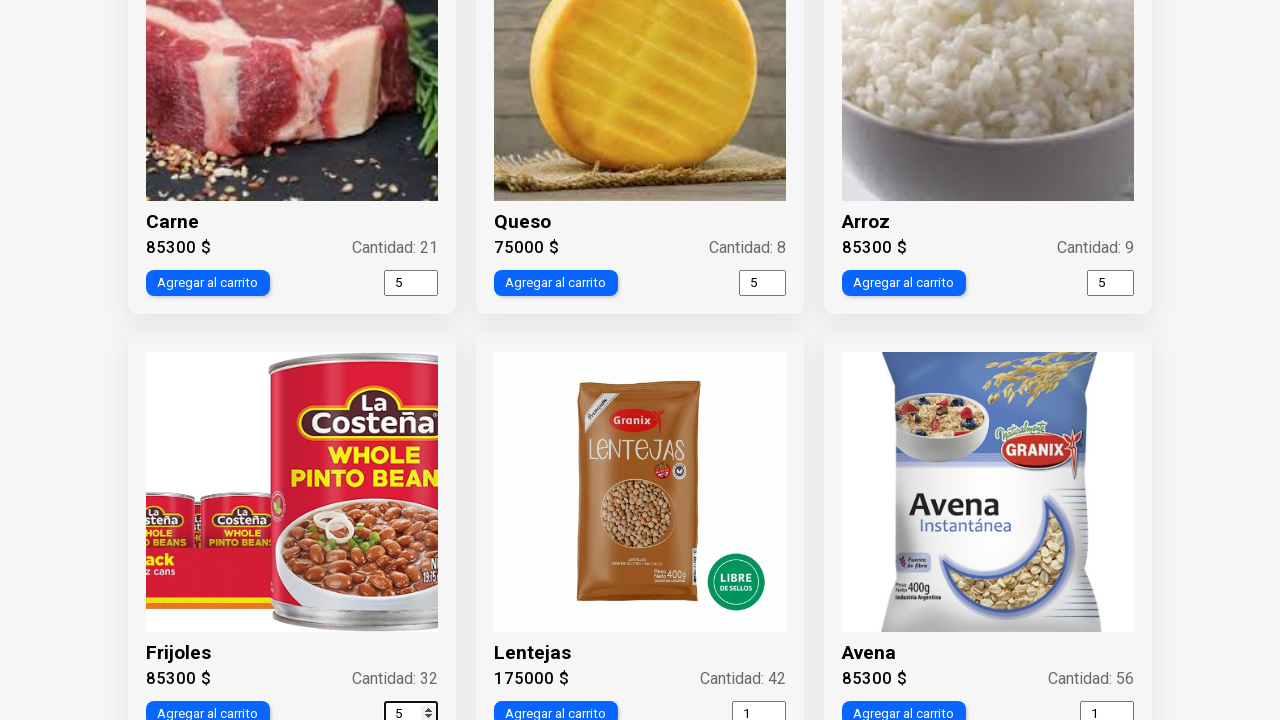

Retrieved initial value of input 8: 1
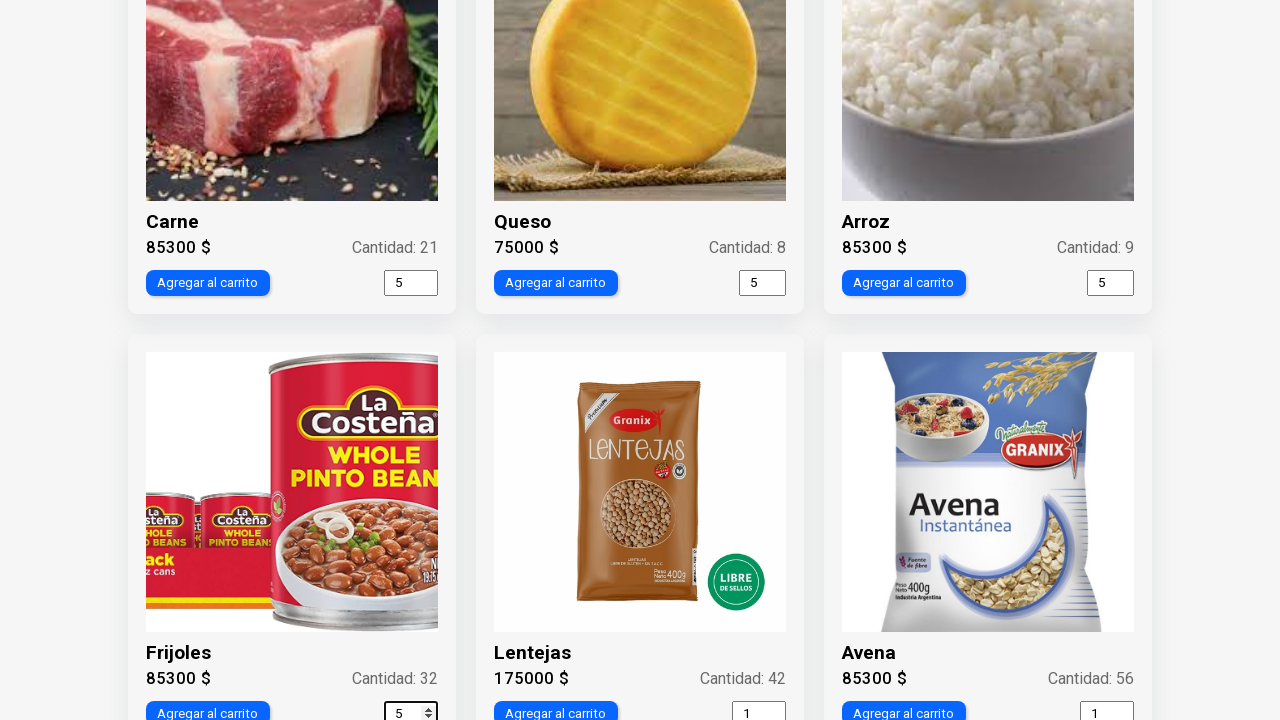

Filled input 8 with value '5' on xpath=//div[@class='card__button-container']/input[@type='number'] >> nth=7
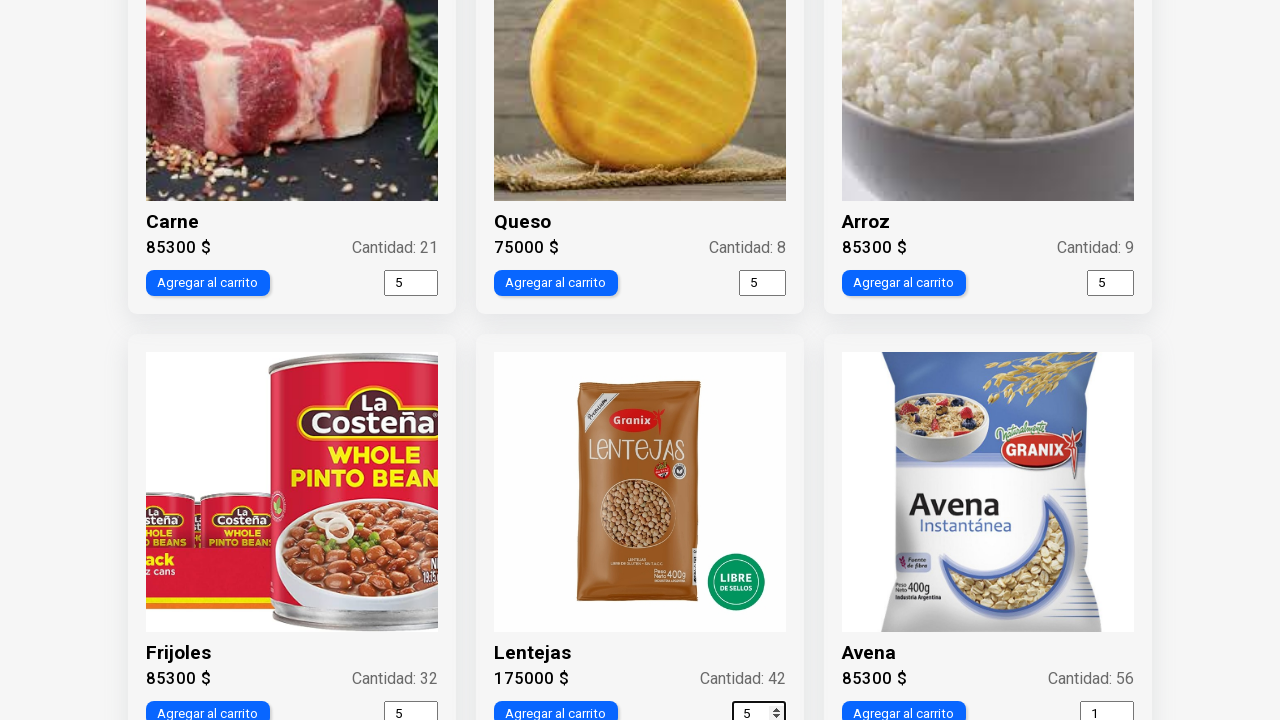

Verified input 8 updated value: 1
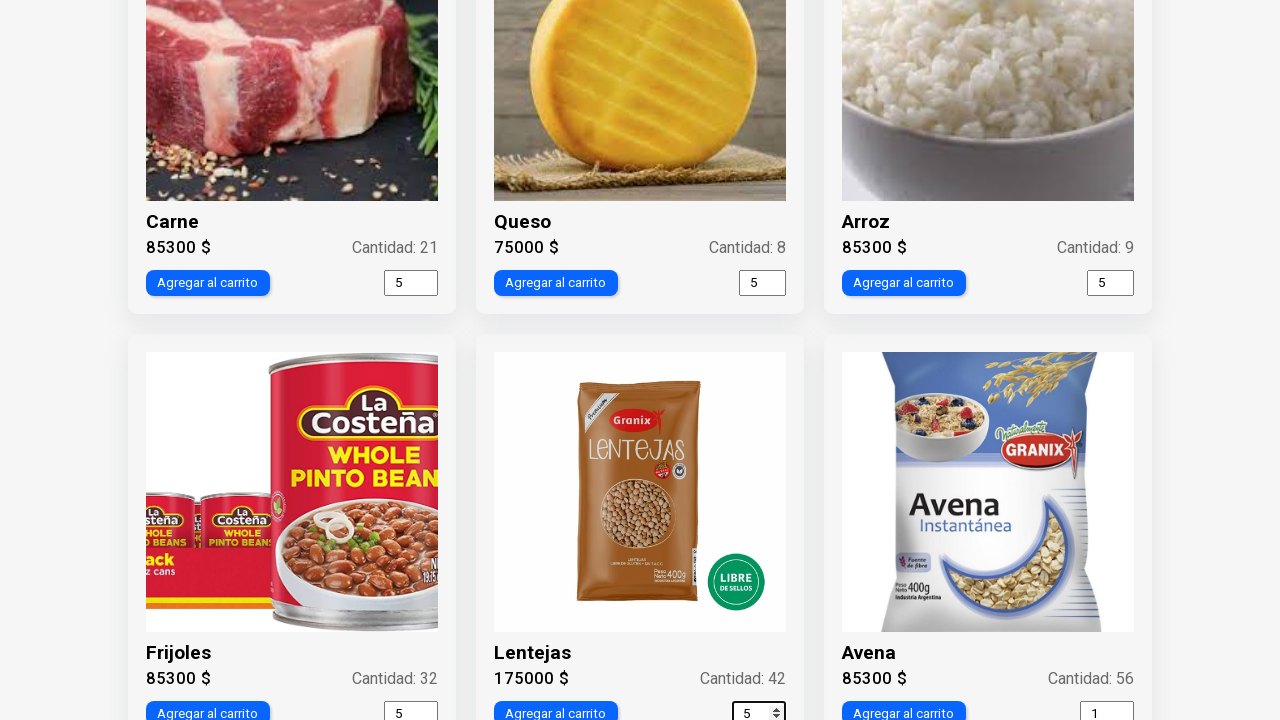

Selected input element 9 of 10
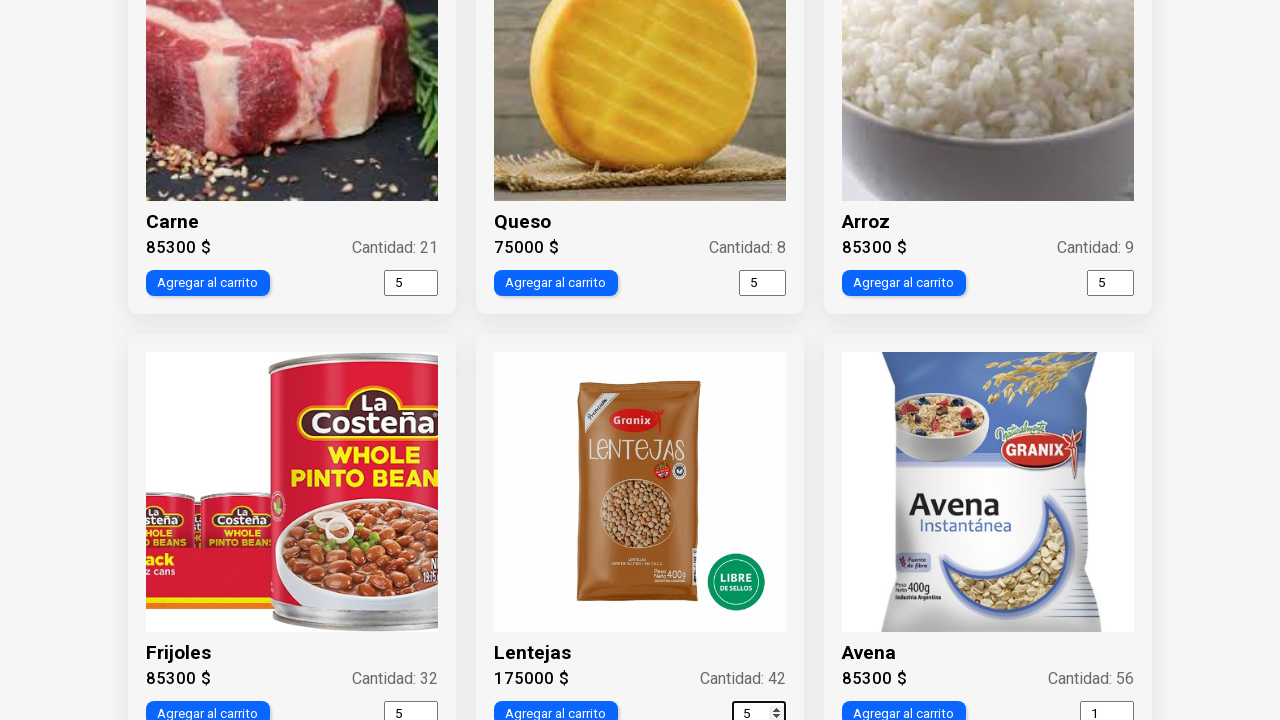

Retrieved initial value of input 9: 1
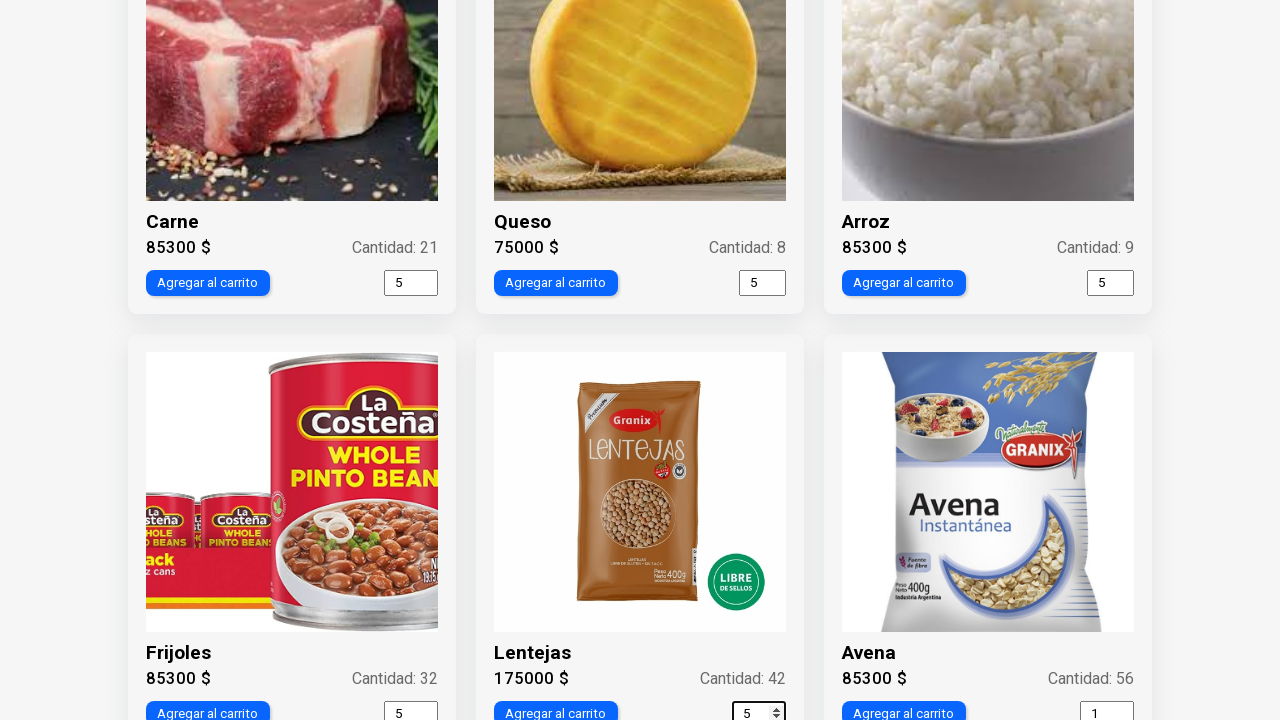

Filled input 9 with value '5' on xpath=//div[@class='card__button-container']/input[@type='number'] >> nth=8
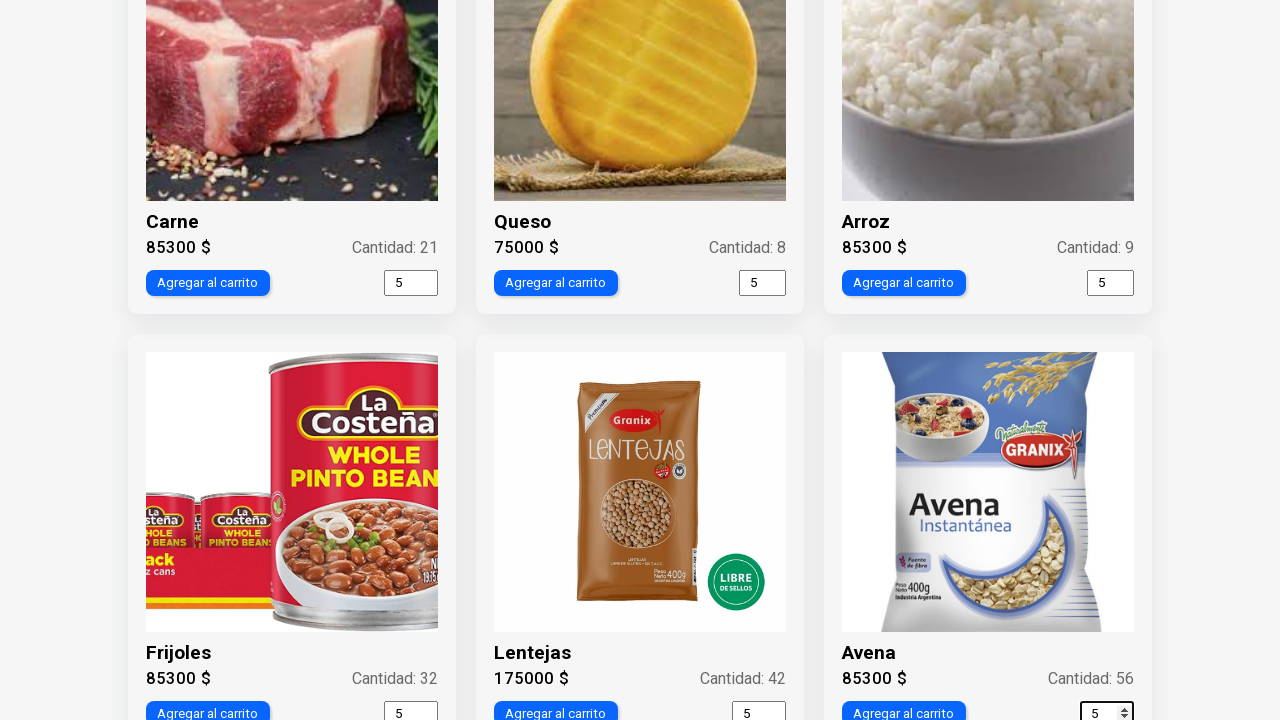

Verified input 9 updated value: 1
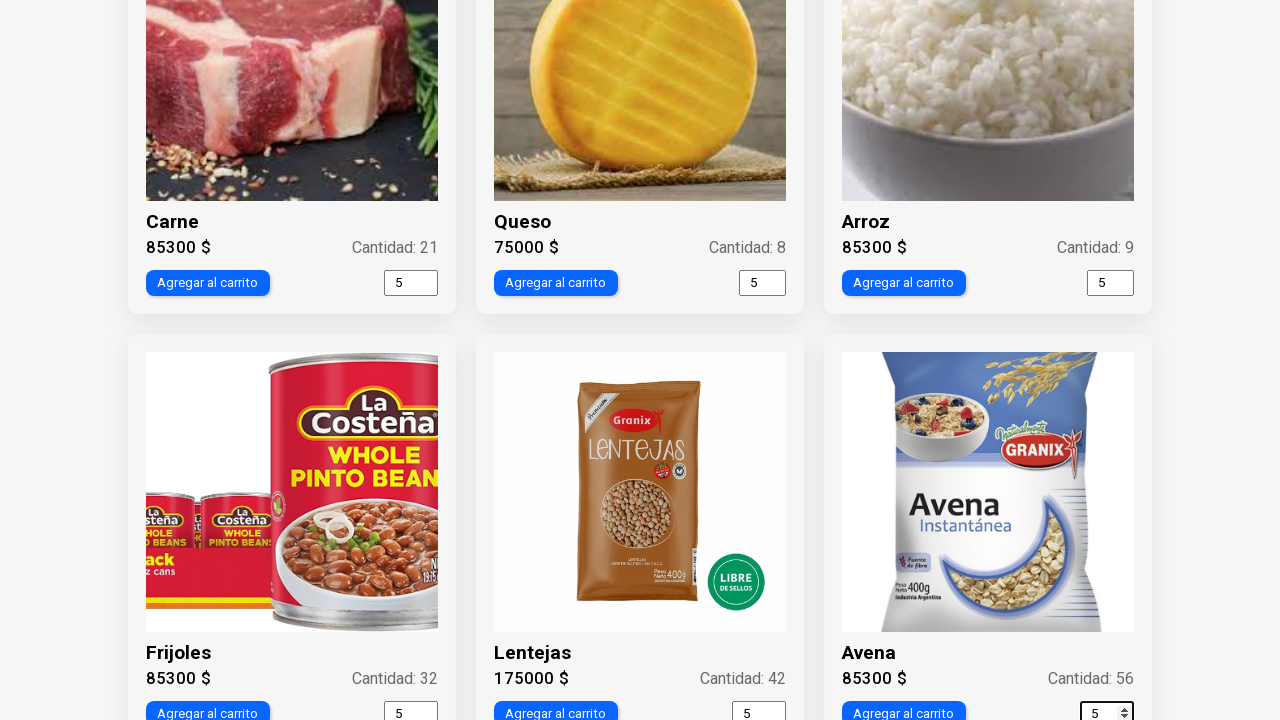

Selected input element 10 of 10
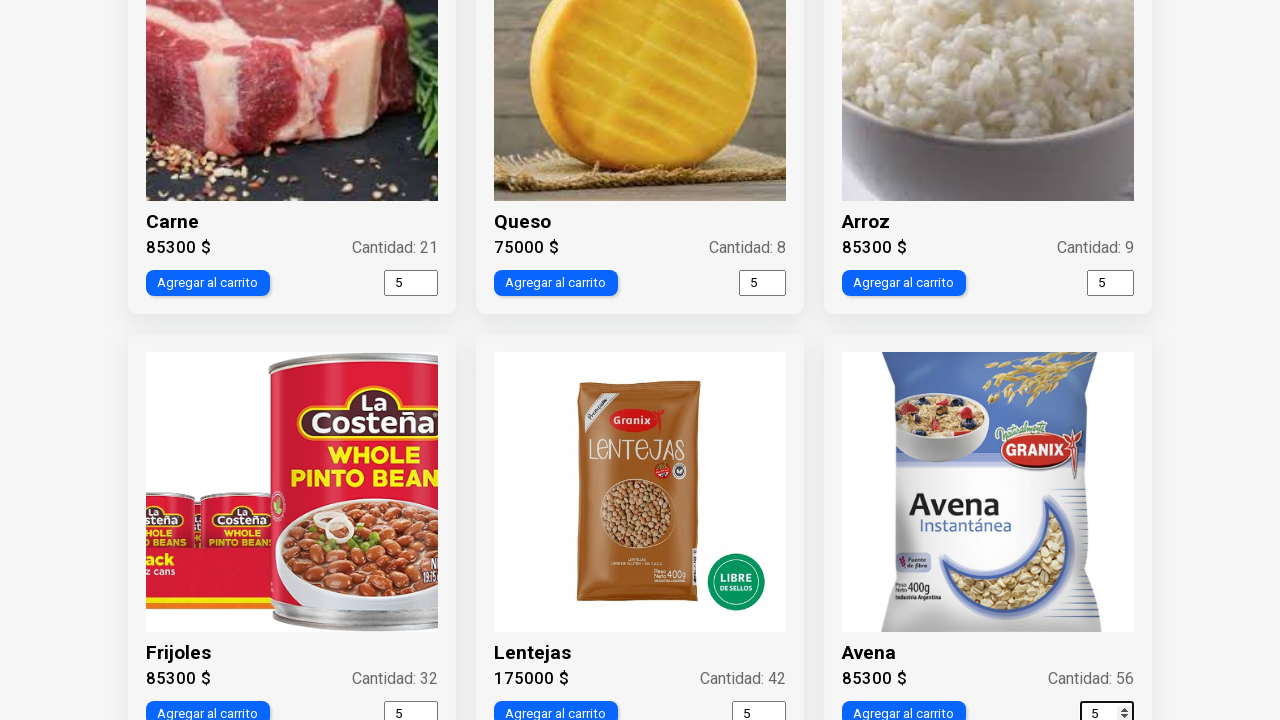

Retrieved initial value of input 10: 1
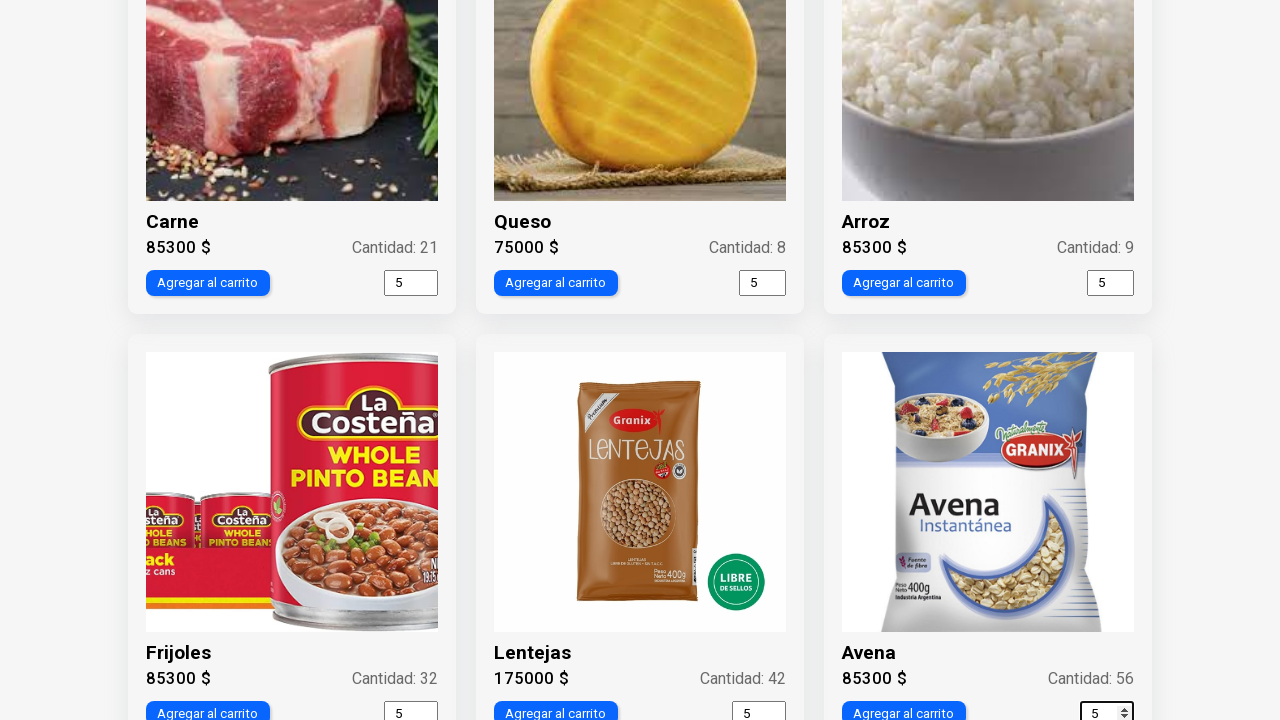

Filled input 10 with value '5' on xpath=//div[@class='card__button-container']/input[@type='number'] >> nth=9
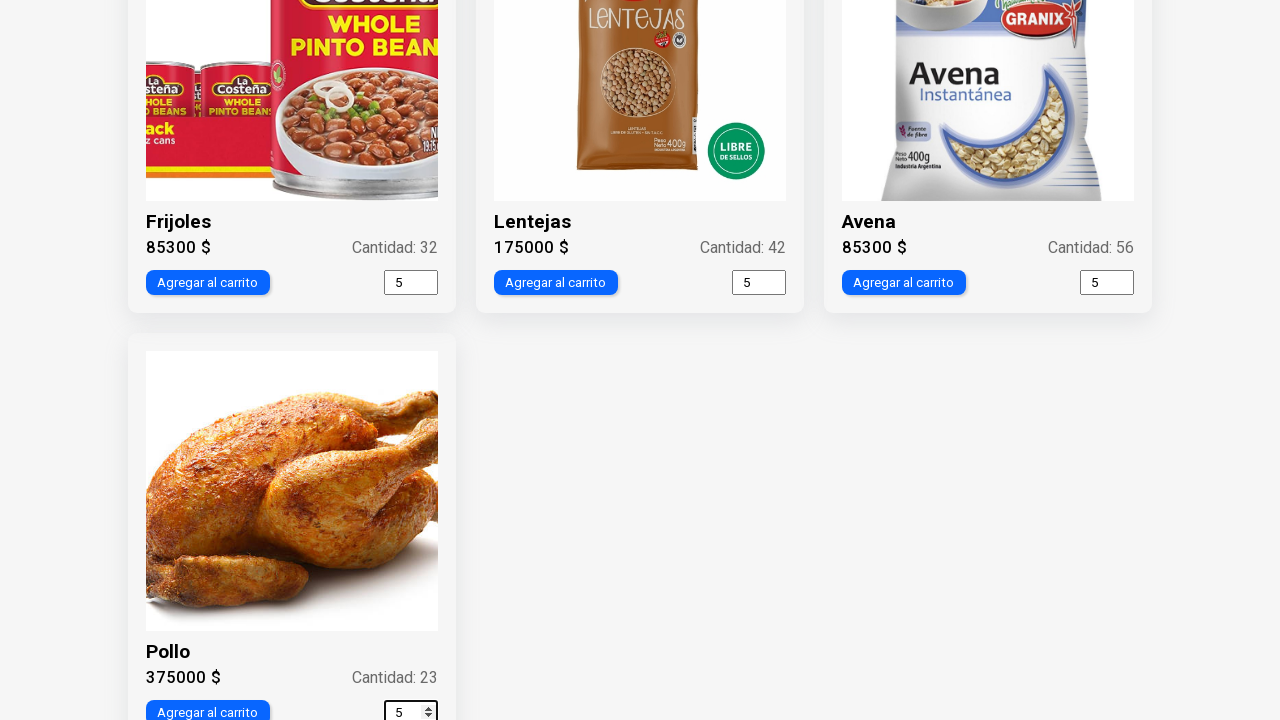

Verified input 10 updated value: 1
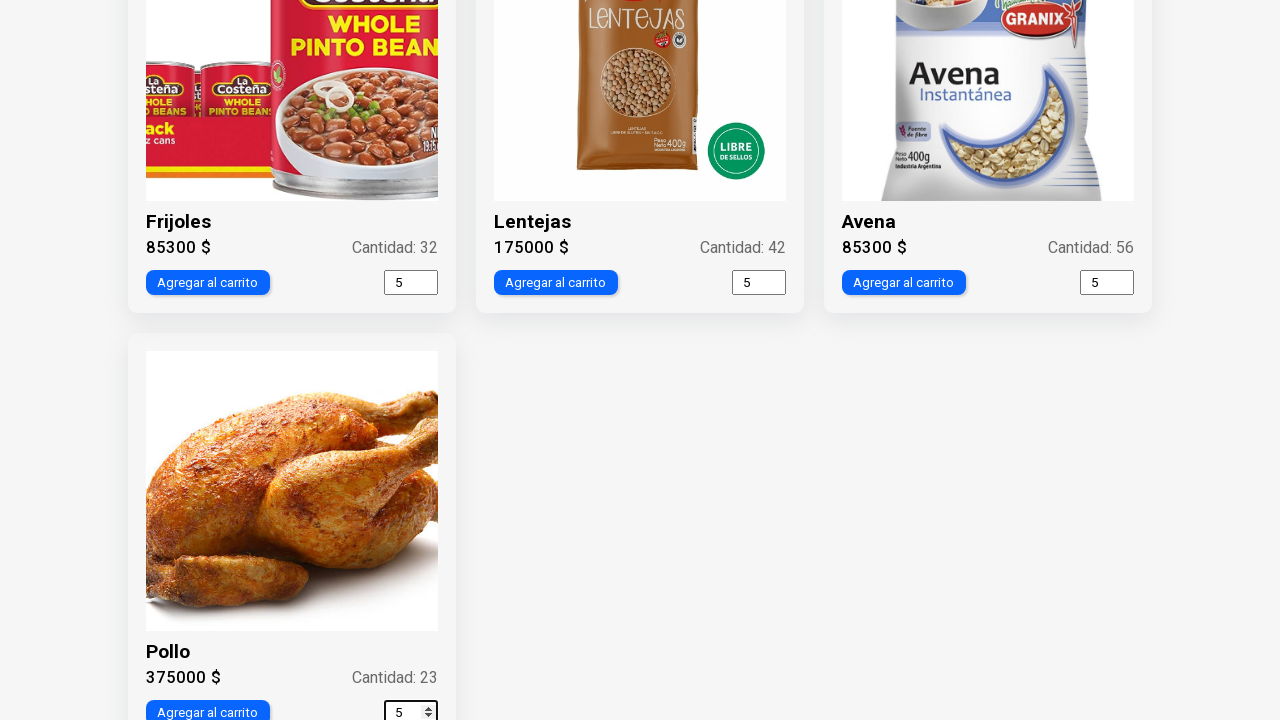

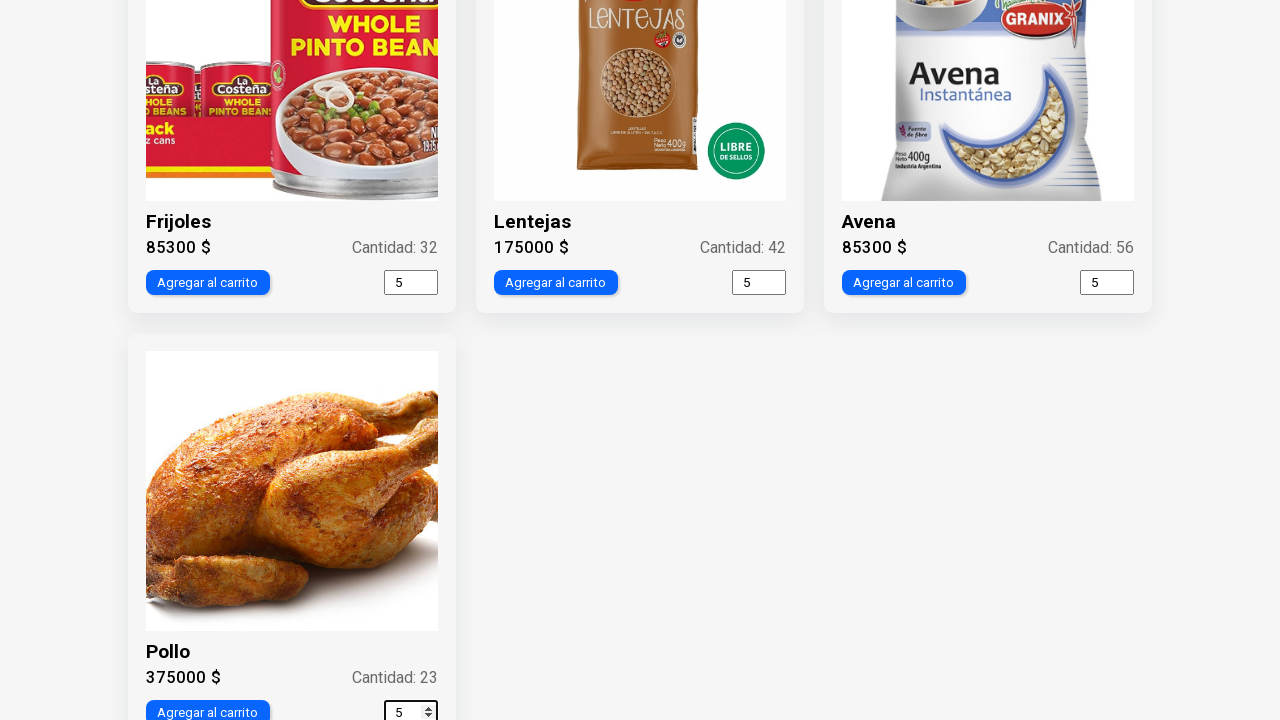